Tests boundary value conditions on the Desmos scientific calculator including very large numbers, very small decimal numbers, and negative number boundaries.

Starting URL: https://www.desmos.com/scientific

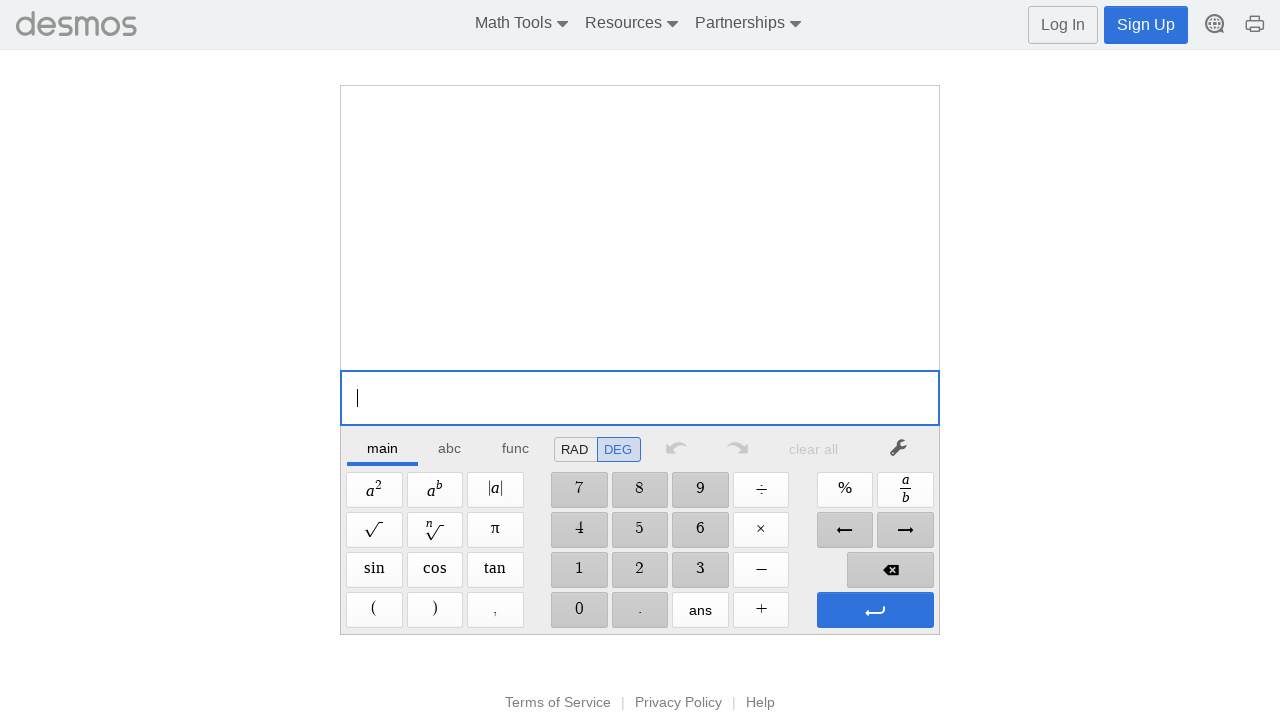

Waited for calculator to load - number button '1' is visible
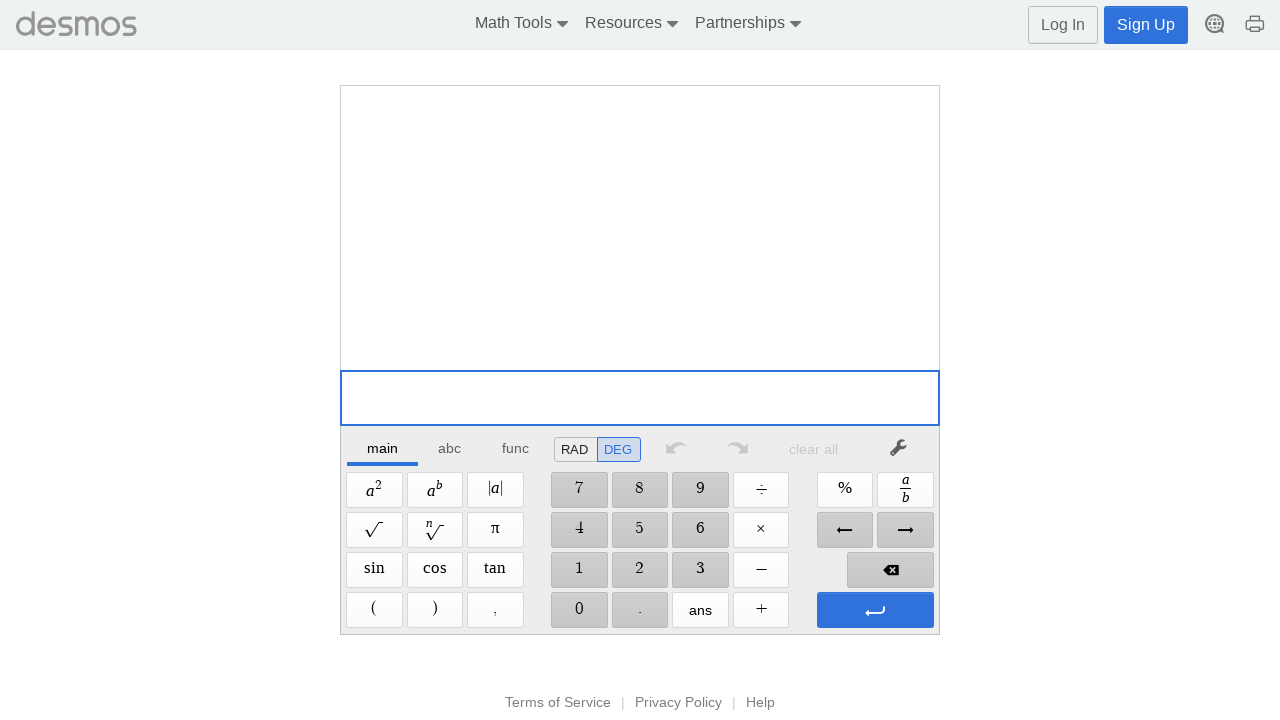

Clicked digit '9' for large number test at (700, 490) on //span[@aria-label='9']
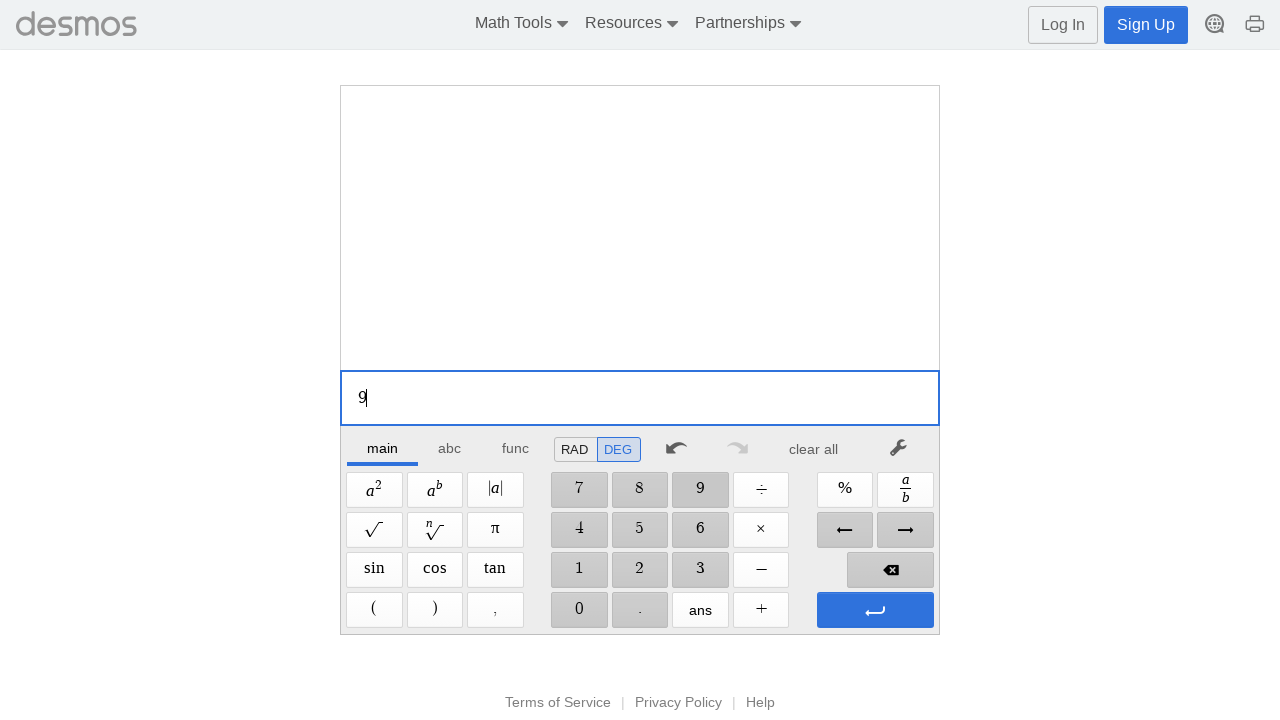

Clicked digit '9' for large number test at (700, 490) on //span[@aria-label='9']
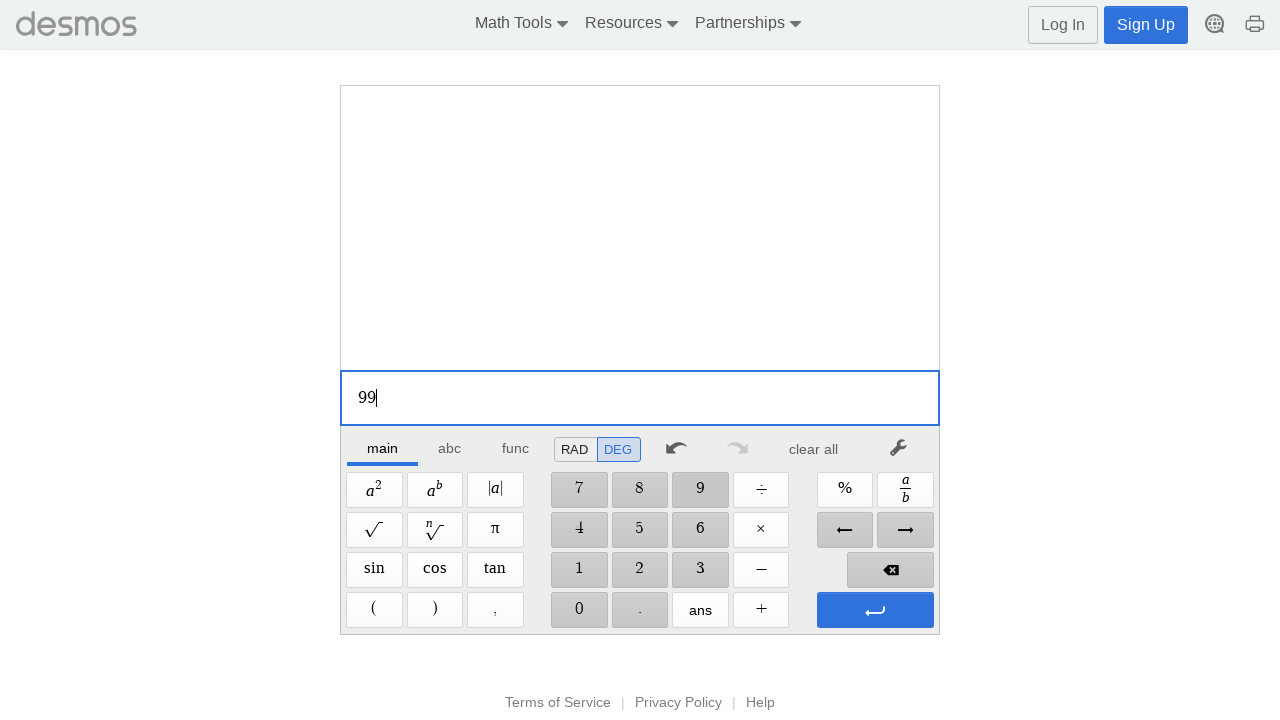

Clicked digit '9' for large number test at (700, 490) on //span[@aria-label='9']
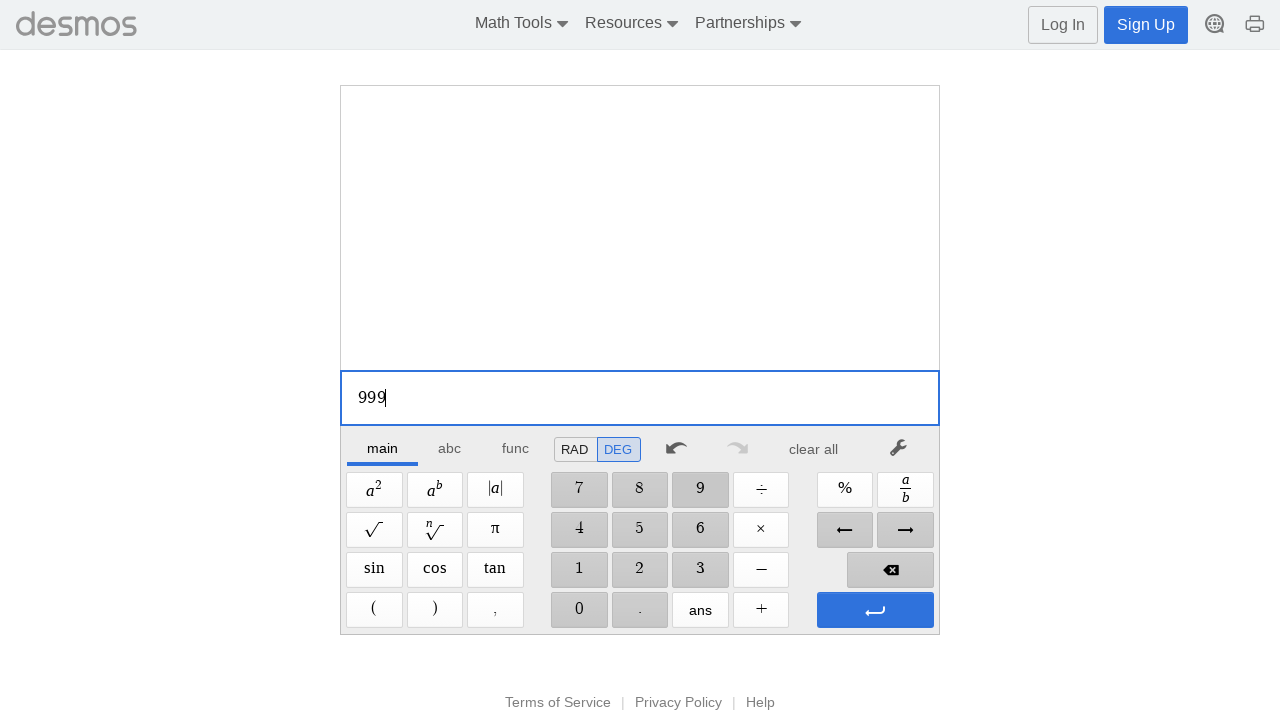

Clicked digit '9' for large number test at (700, 490) on //span[@aria-label='9']
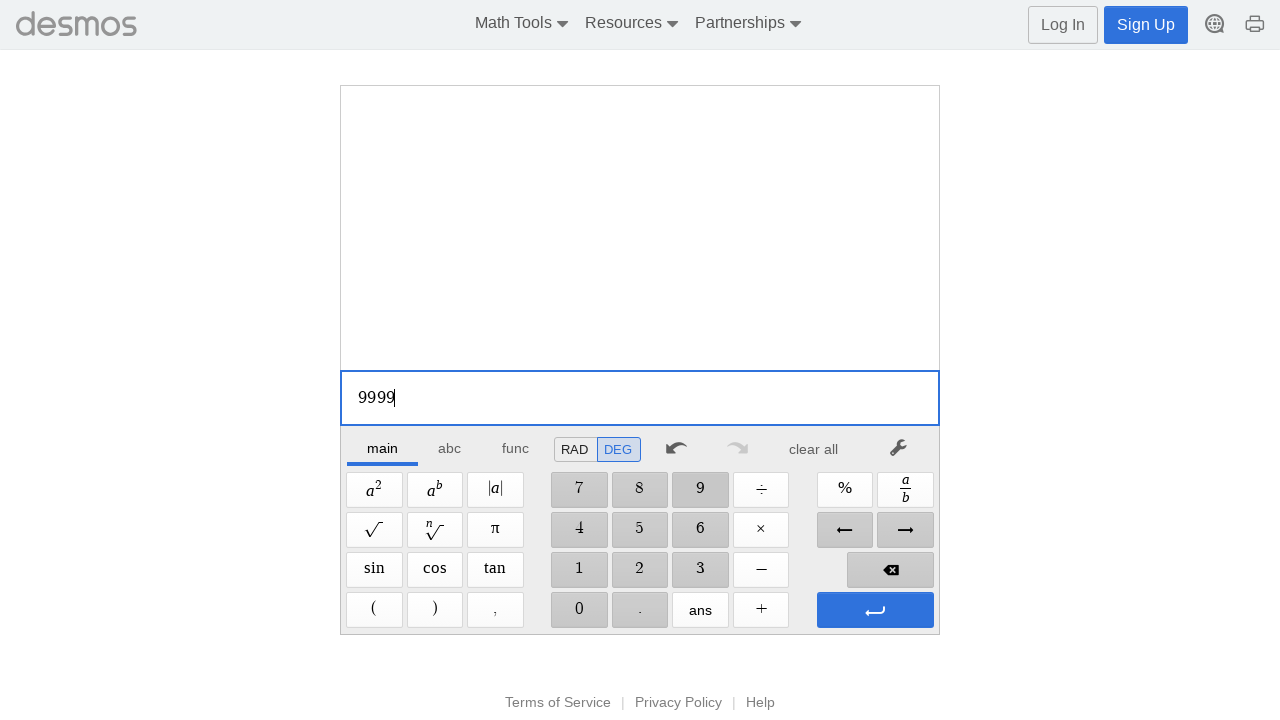

Clicked digit '9' for large number test at (700, 490) on //span[@aria-label='9']
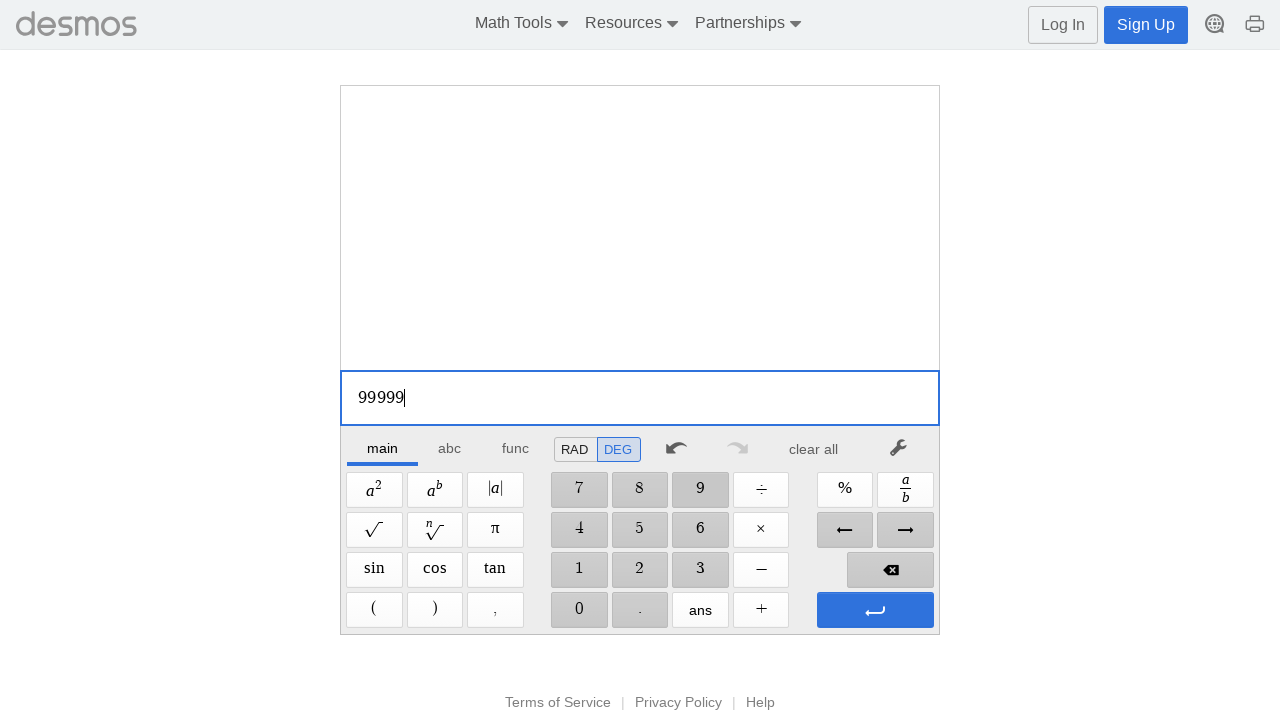

Clicked digit '9' for large number test at (700, 490) on //span[@aria-label='9']
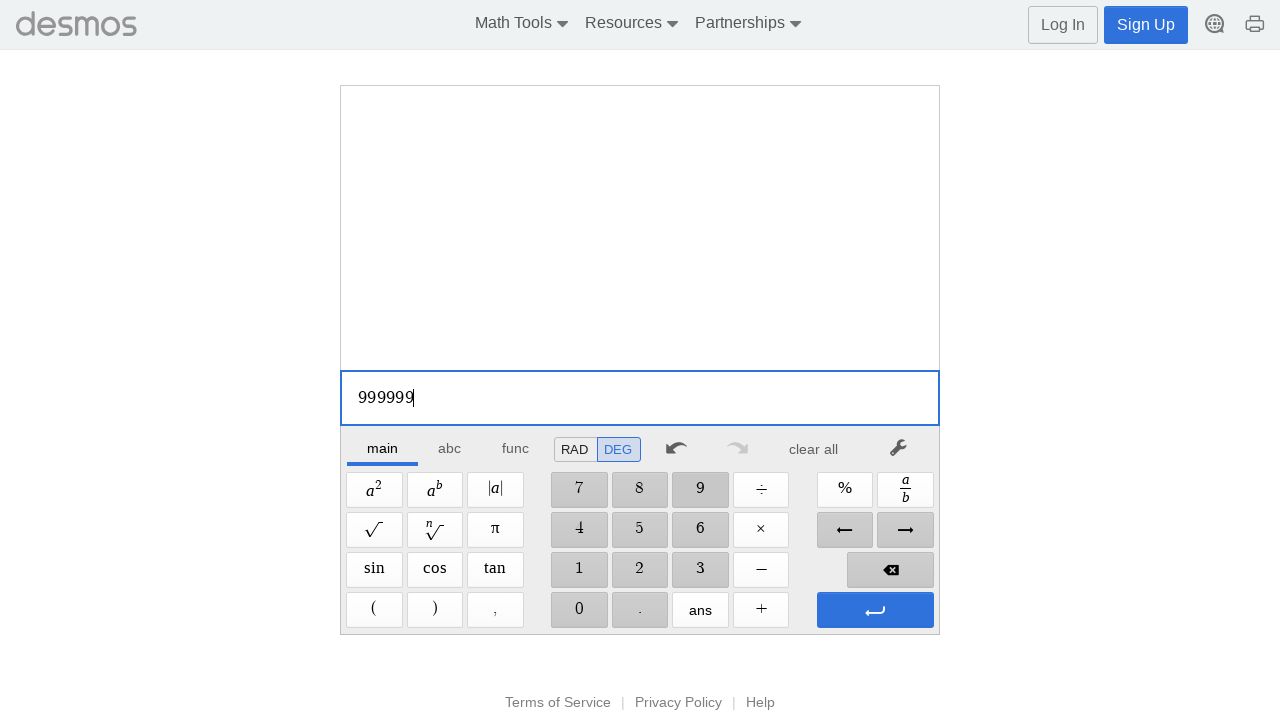

Clicked digit '9' for large number test at (700, 490) on //span[@aria-label='9']
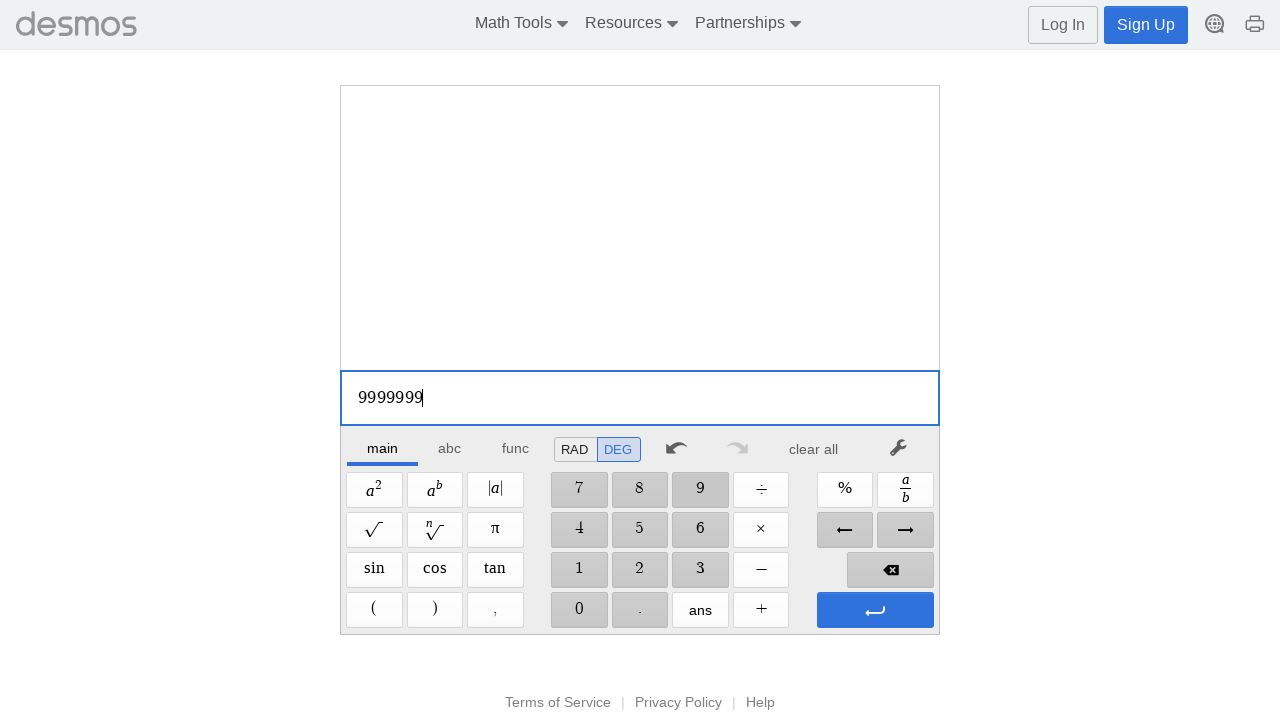

Clicked digit '9' for large number test at (700, 490) on //span[@aria-label='9']
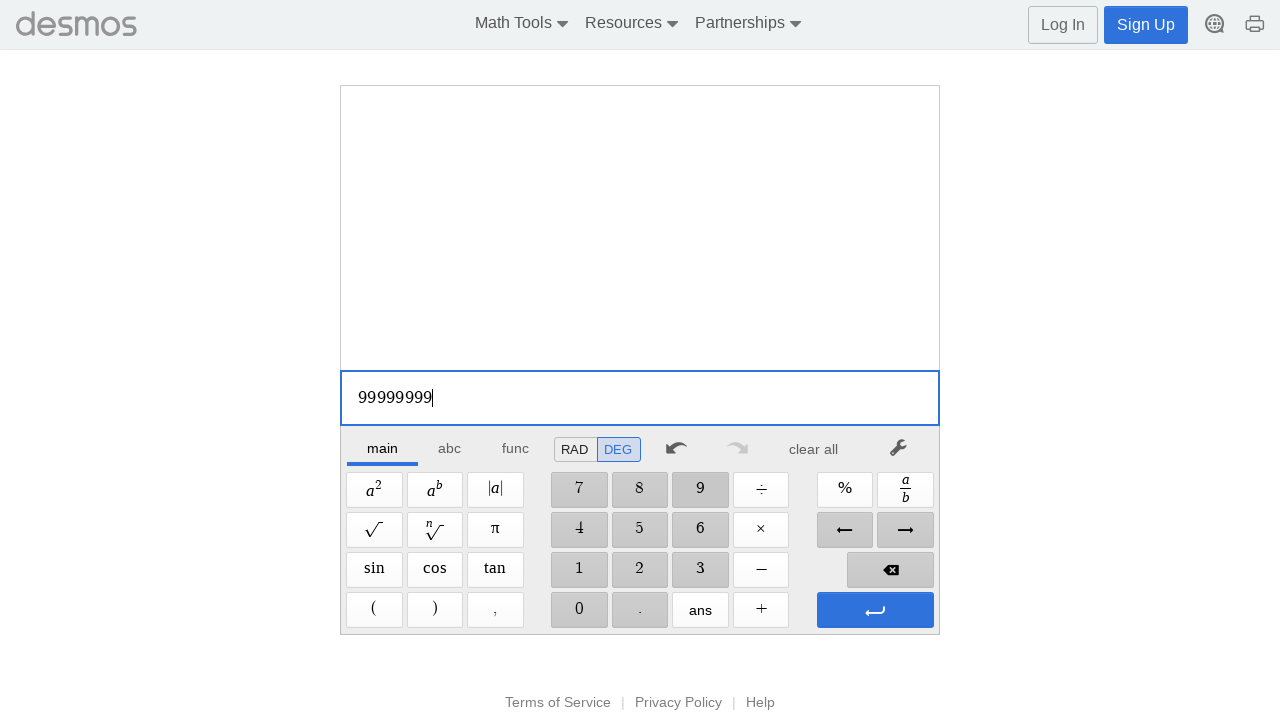

Clicked digit '9' for large number test at (700, 490) on //span[@aria-label='9']
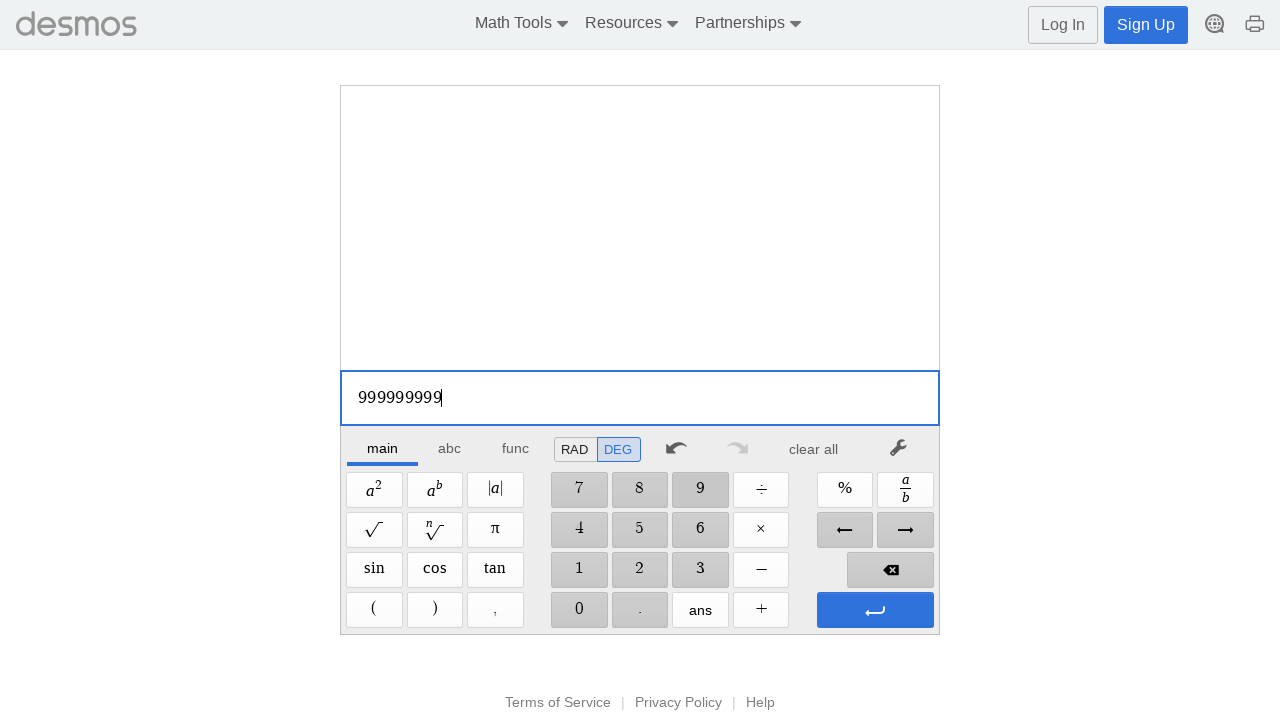

Clicked Plus operator button at (761, 610) on xpath=//span[@aria-label='Plus']
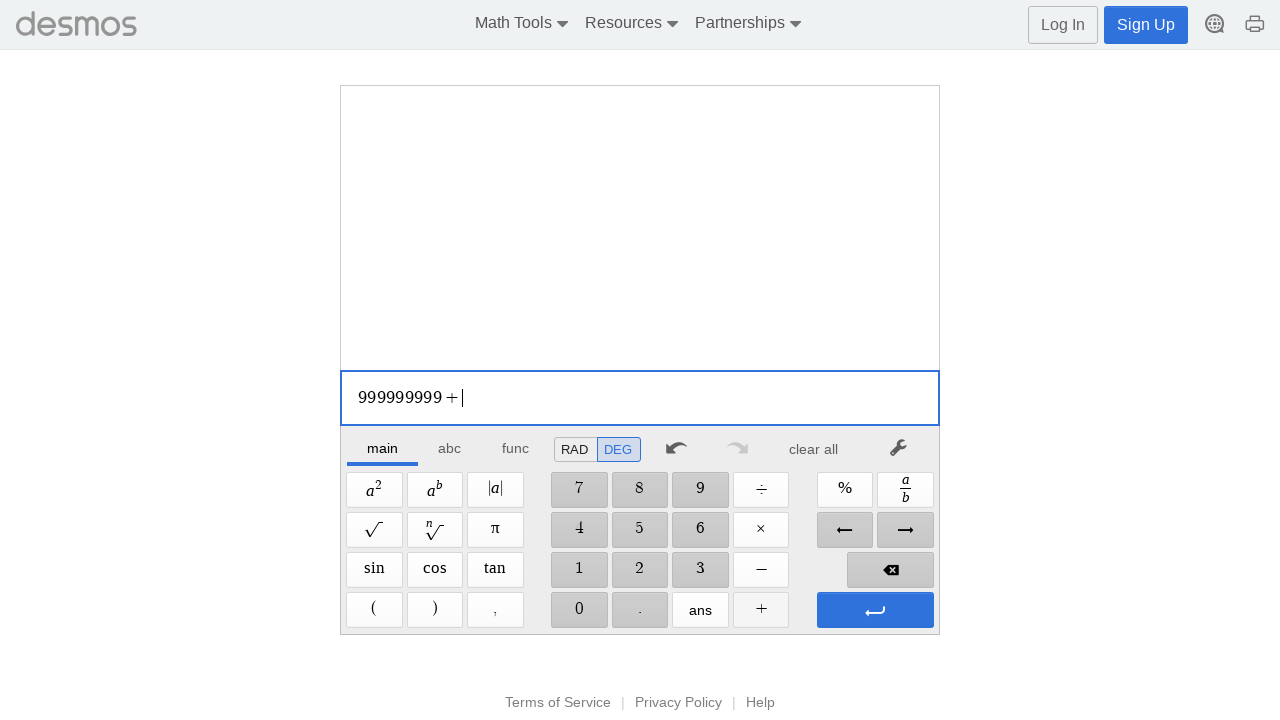

Clicked digit '1' for addition operand at (579, 570) on xpath=//span[@aria-label='1']
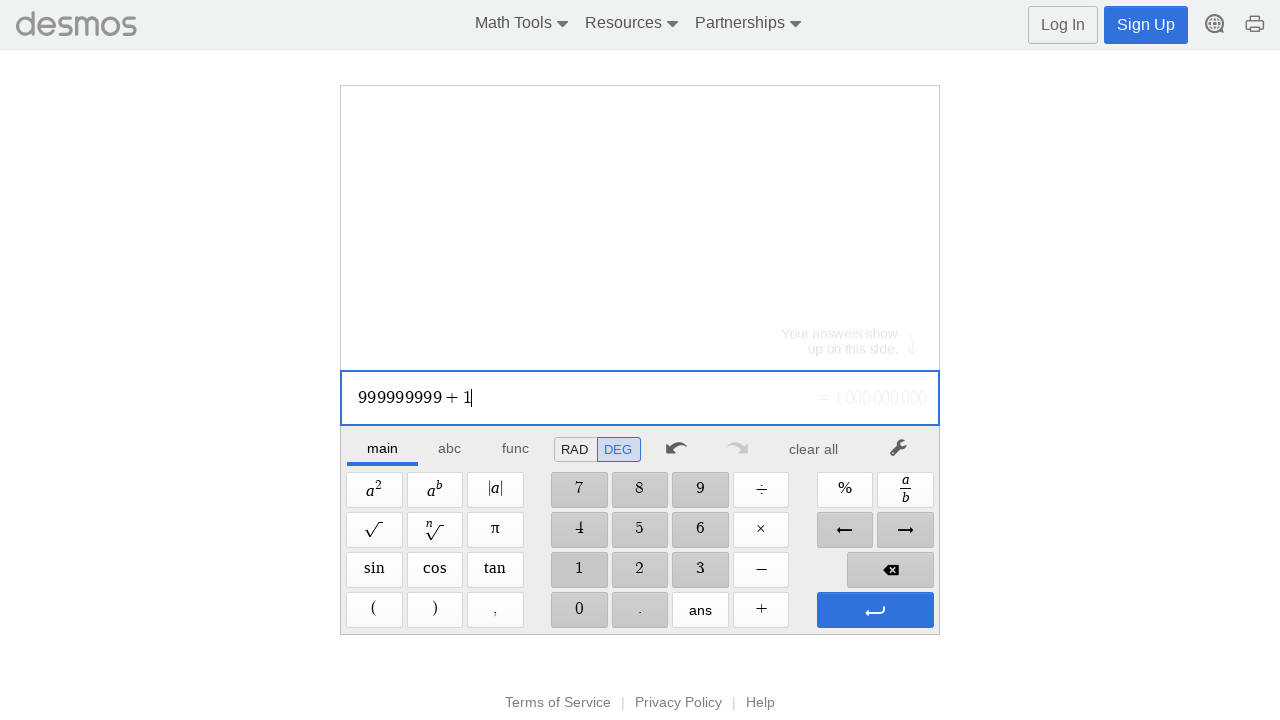

Pressed Enter to evaluate 999999999+1 at (875, 610) on xpath=//span[@aria-label='Enter']
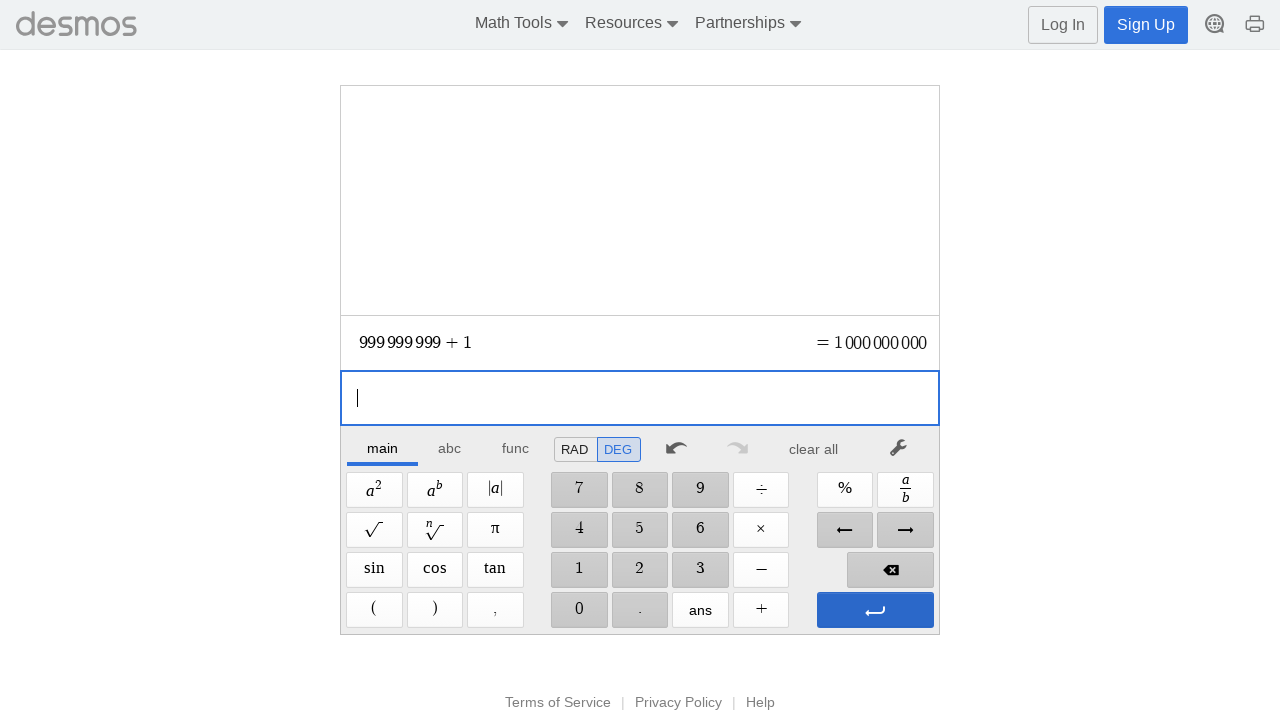

Pressed Enter again to confirm result at (875, 610) on xpath=//span[@aria-label='Enter']
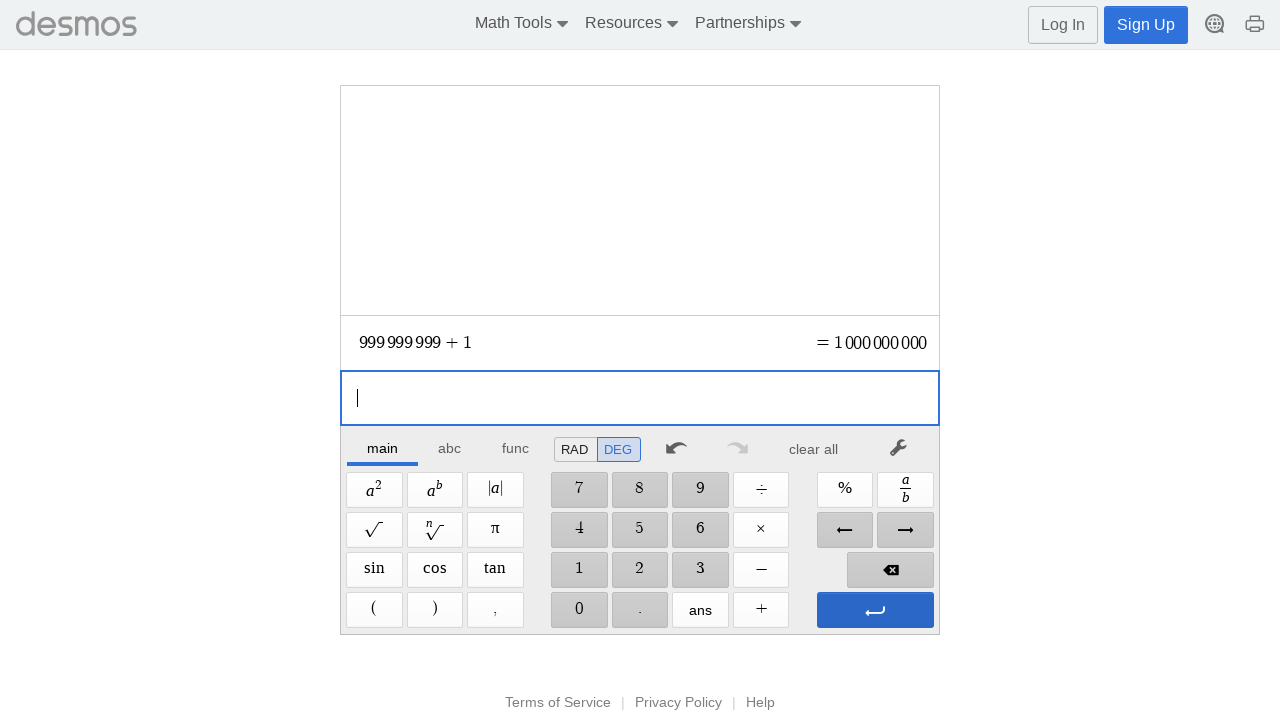

Clicked clear button to reset calculator after first boundary test at (814, 449) on xpath=//*[@id="main"]/div/div/div/div[2]/div[1]/div/div[7]
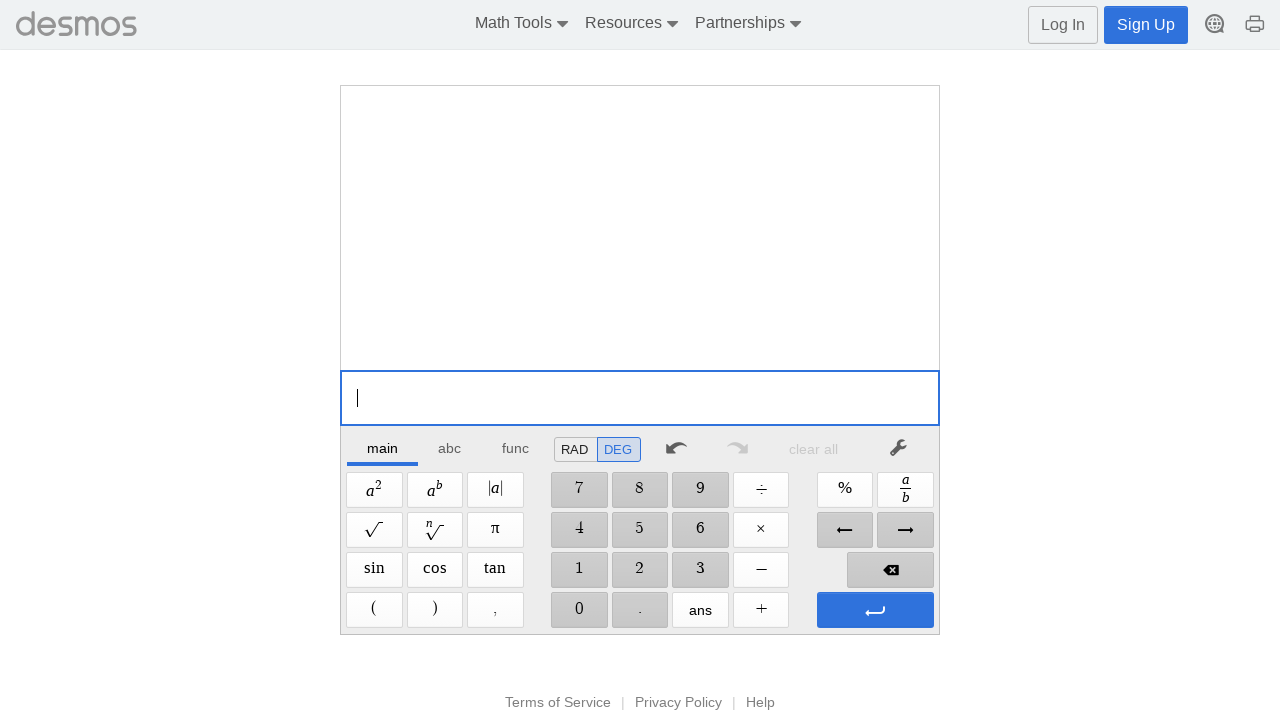

Clicked digit '1' for billion number test at (579, 570) on //span[@aria-label='1']
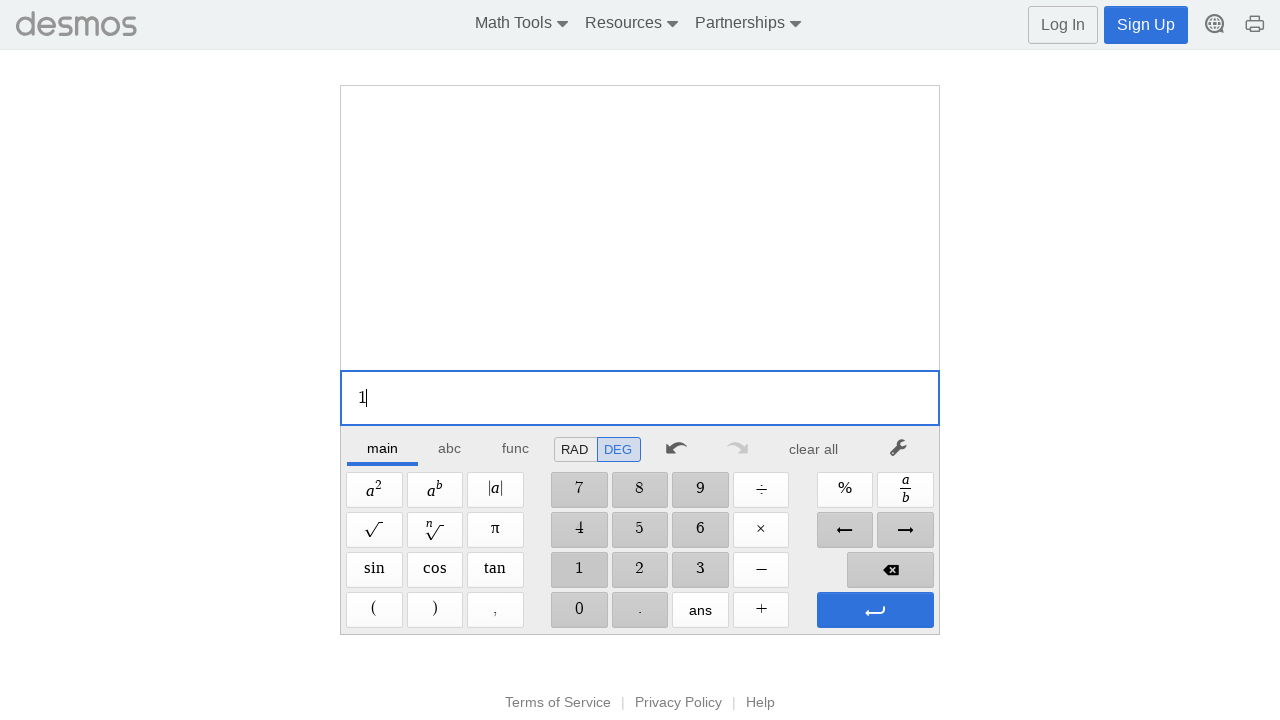

Clicked digit '0' for billion number test at (579, 610) on //span[@aria-label='0']
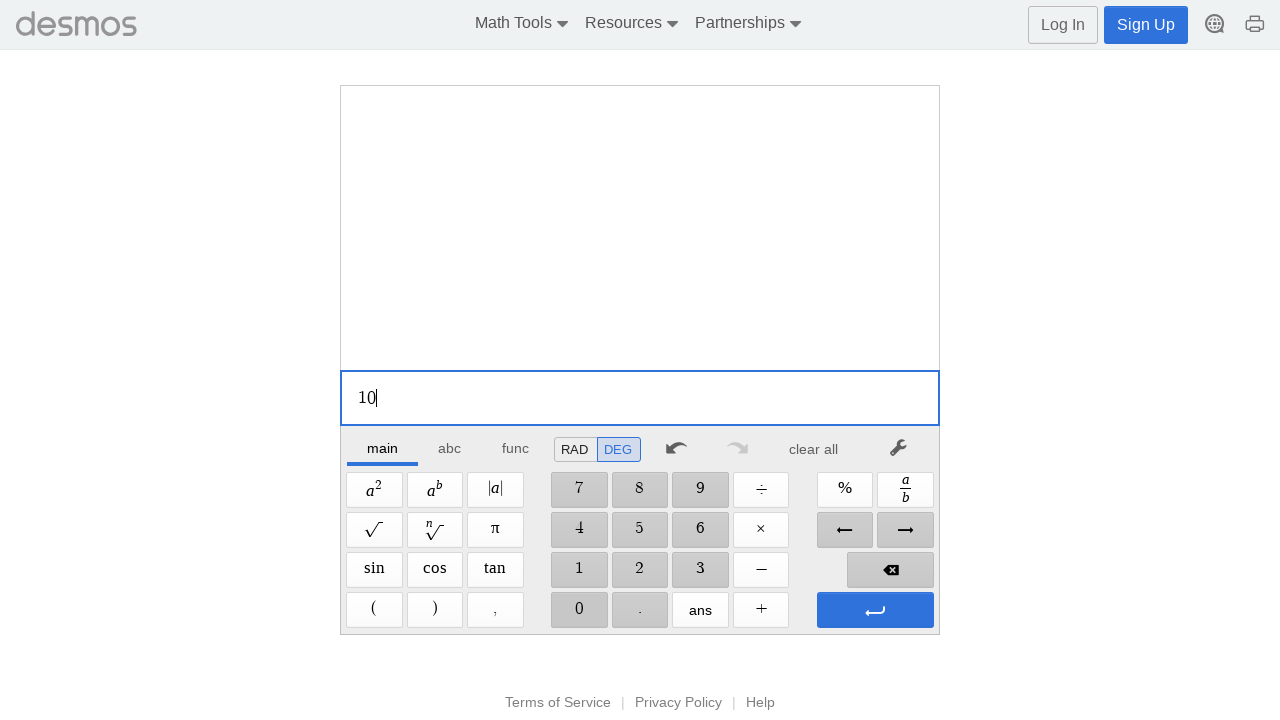

Clicked digit '0' for billion number test at (579, 610) on //span[@aria-label='0']
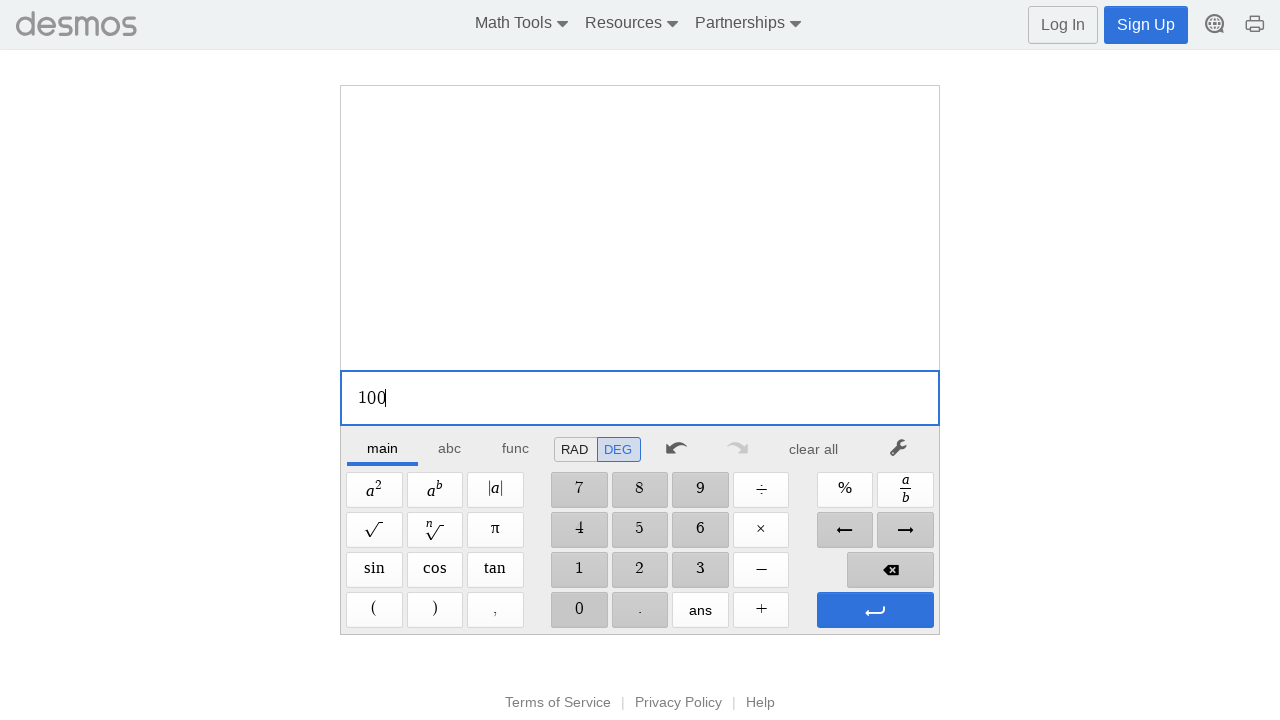

Clicked digit '0' for billion number test at (579, 610) on //span[@aria-label='0']
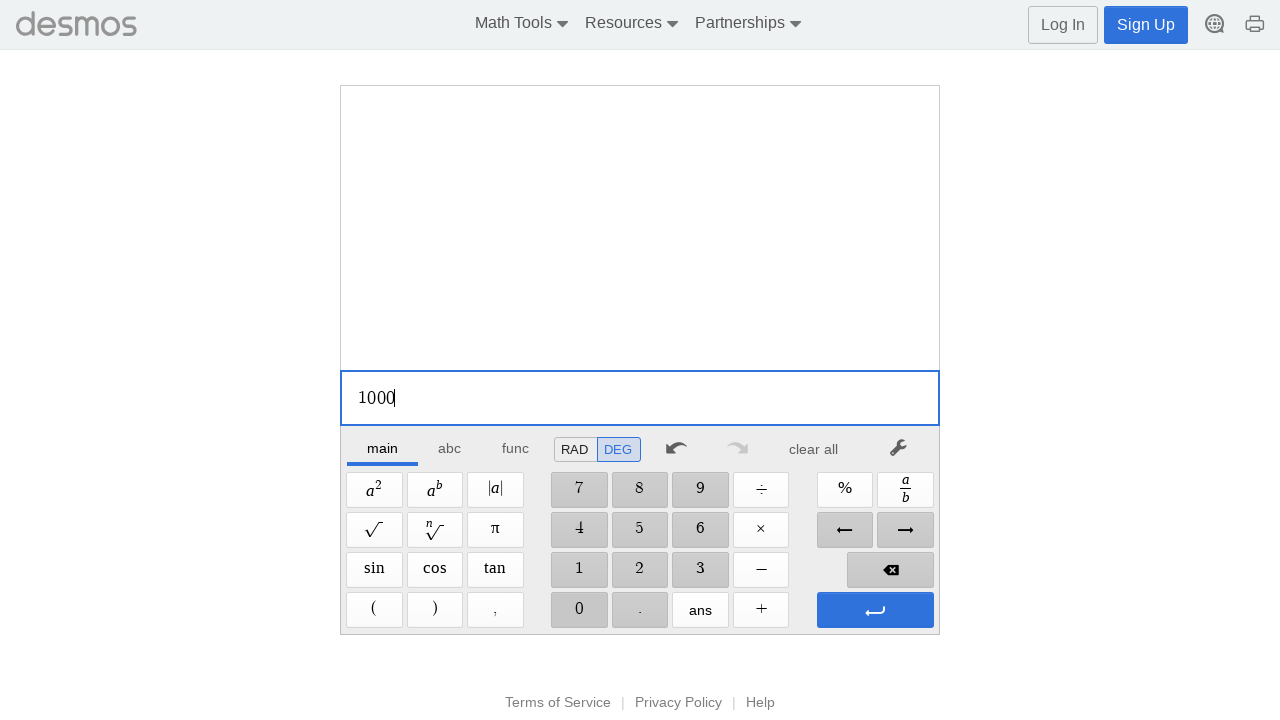

Clicked digit '0' for billion number test at (579, 610) on //span[@aria-label='0']
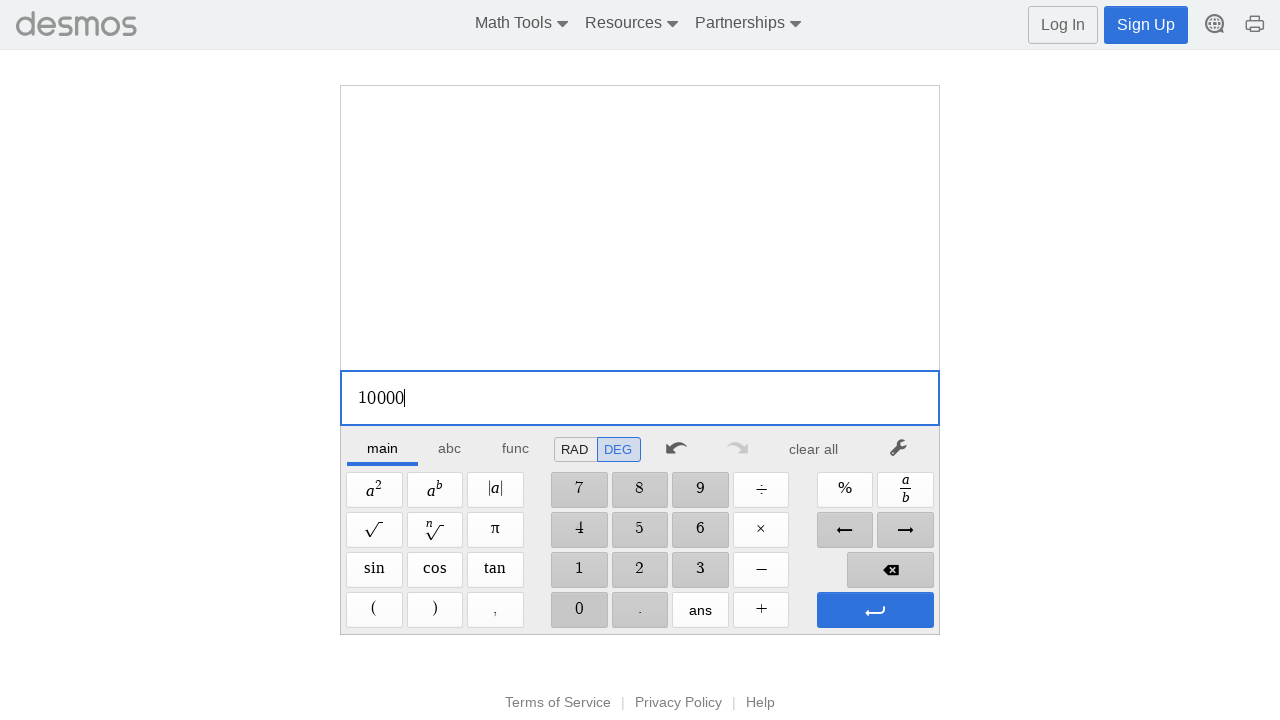

Clicked digit '0' for billion number test at (579, 610) on //span[@aria-label='0']
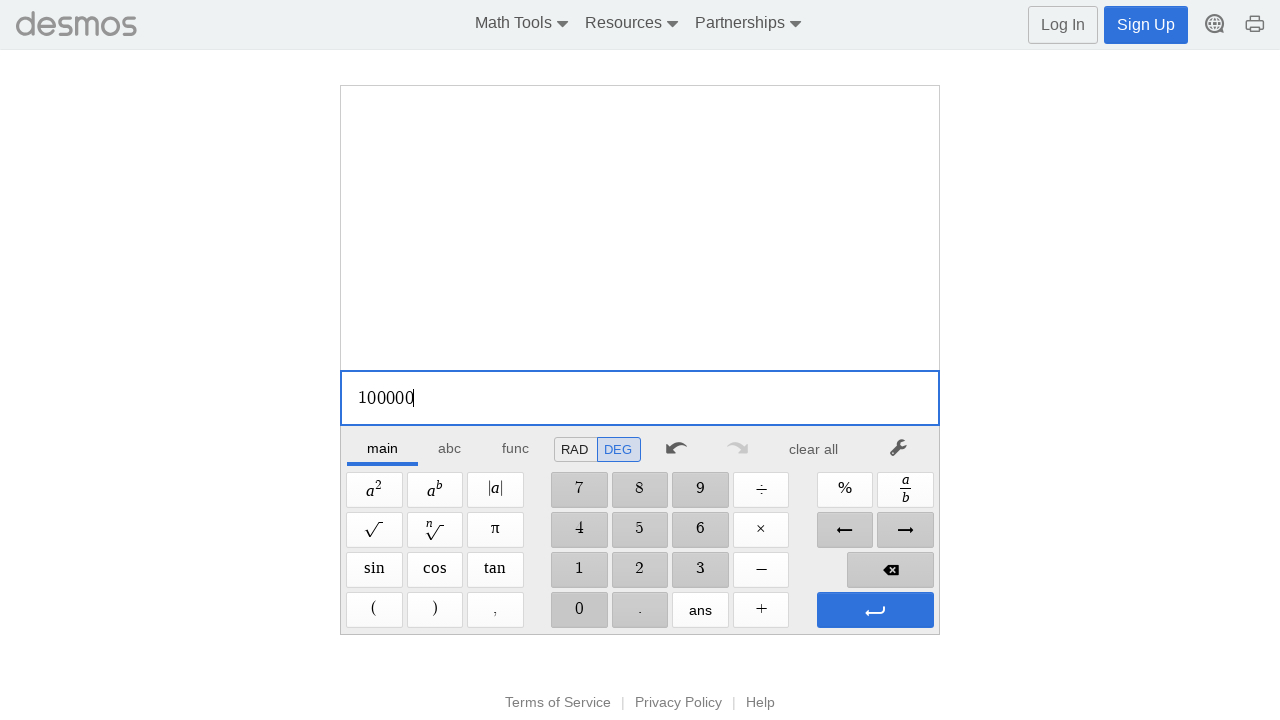

Clicked digit '0' for billion number test at (579, 610) on //span[@aria-label='0']
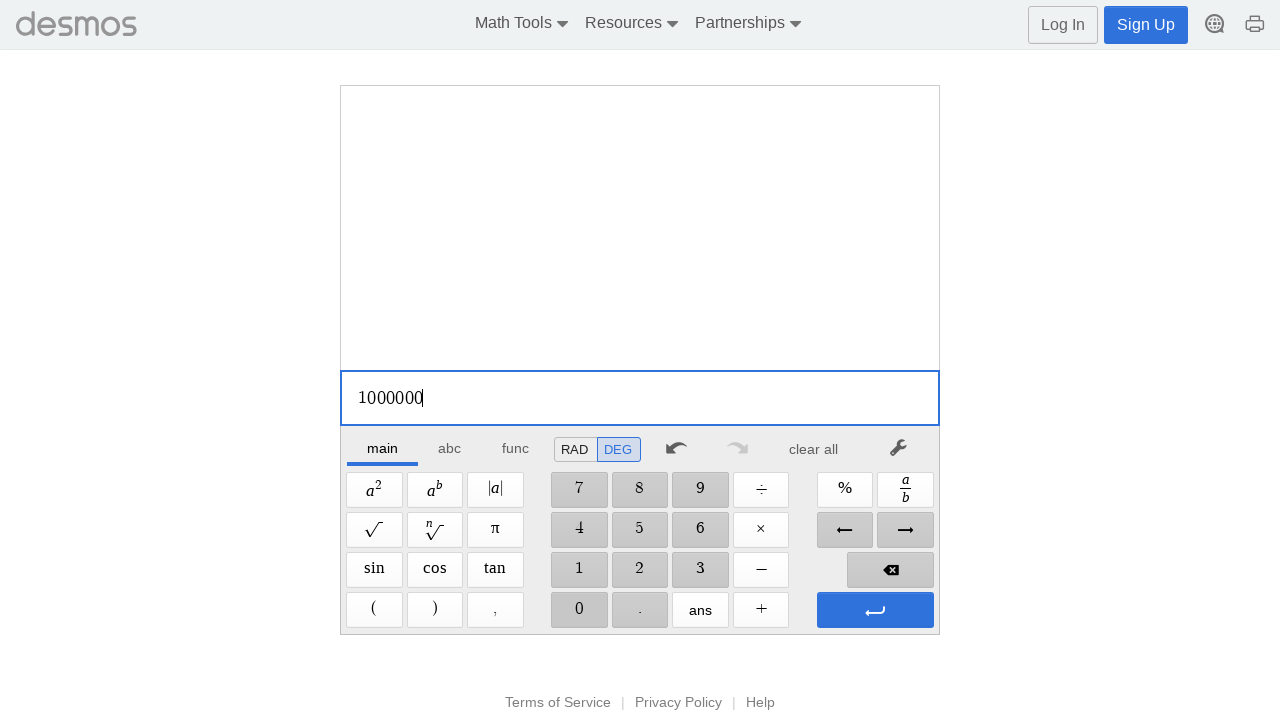

Clicked digit '0' for billion number test at (579, 610) on //span[@aria-label='0']
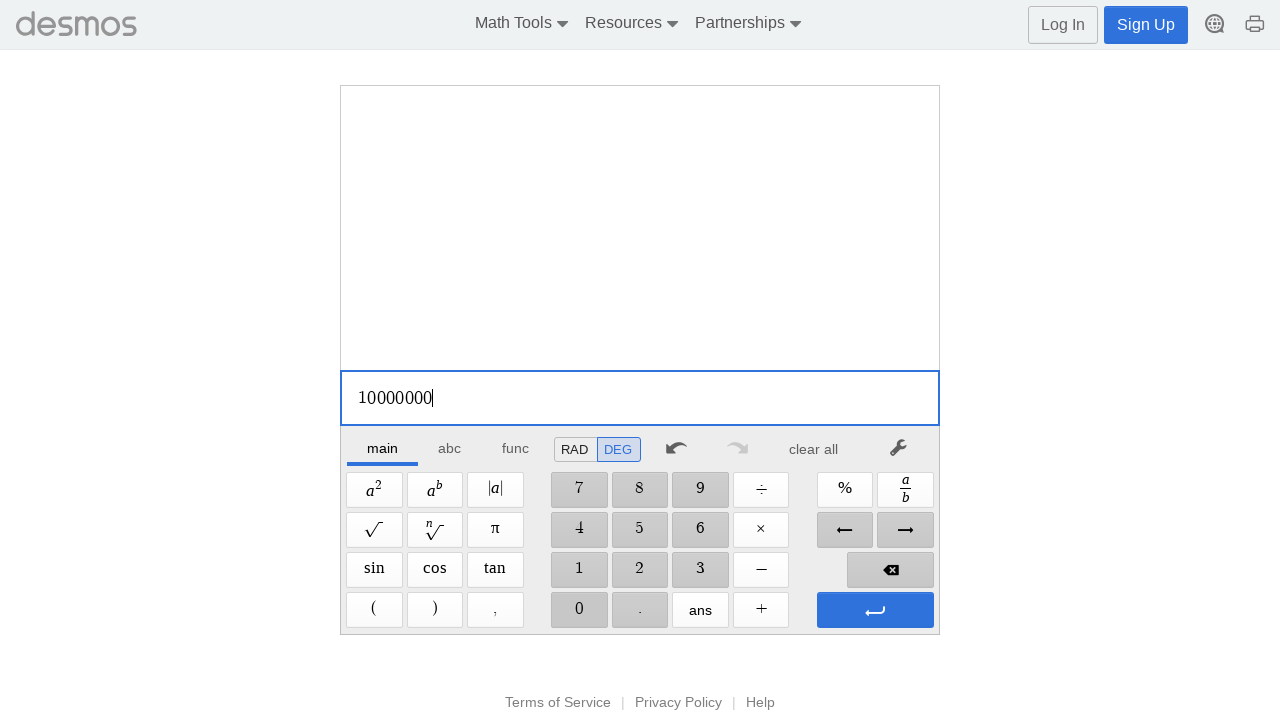

Clicked digit '0' for billion number test at (579, 610) on //span[@aria-label='0']
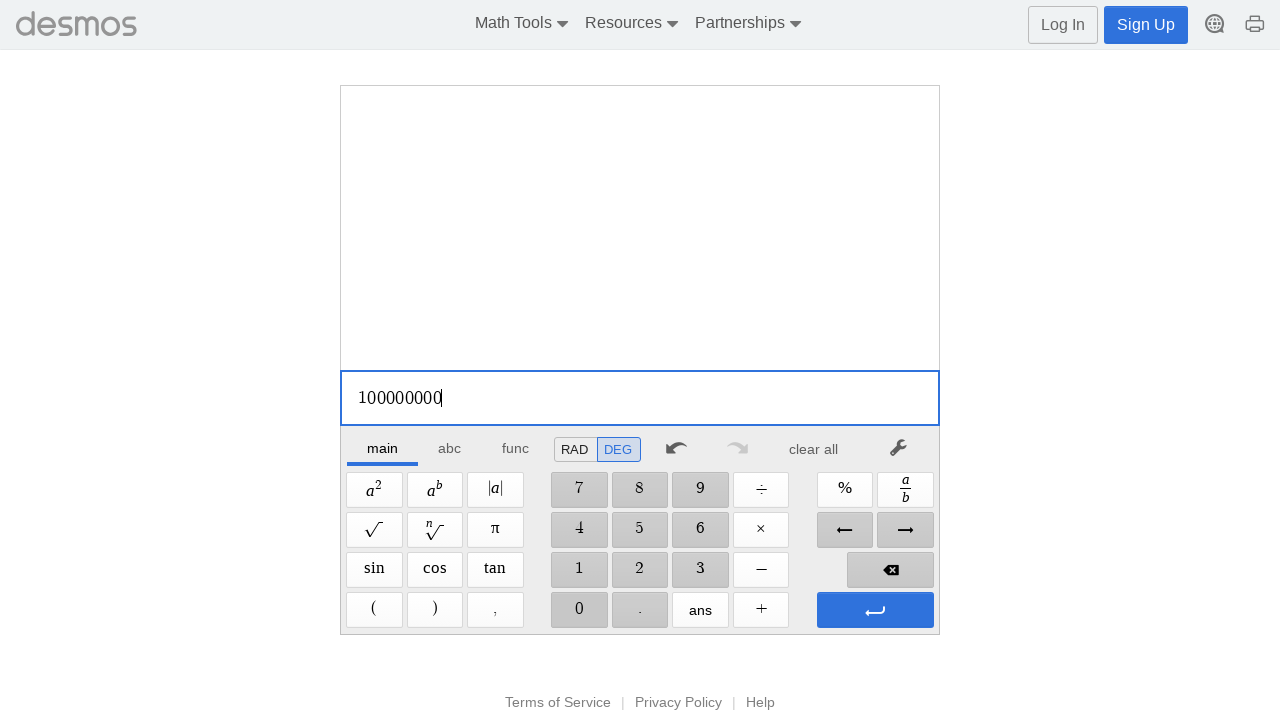

Clicked digit '0' for billion number test at (579, 610) on //span[@aria-label='0']
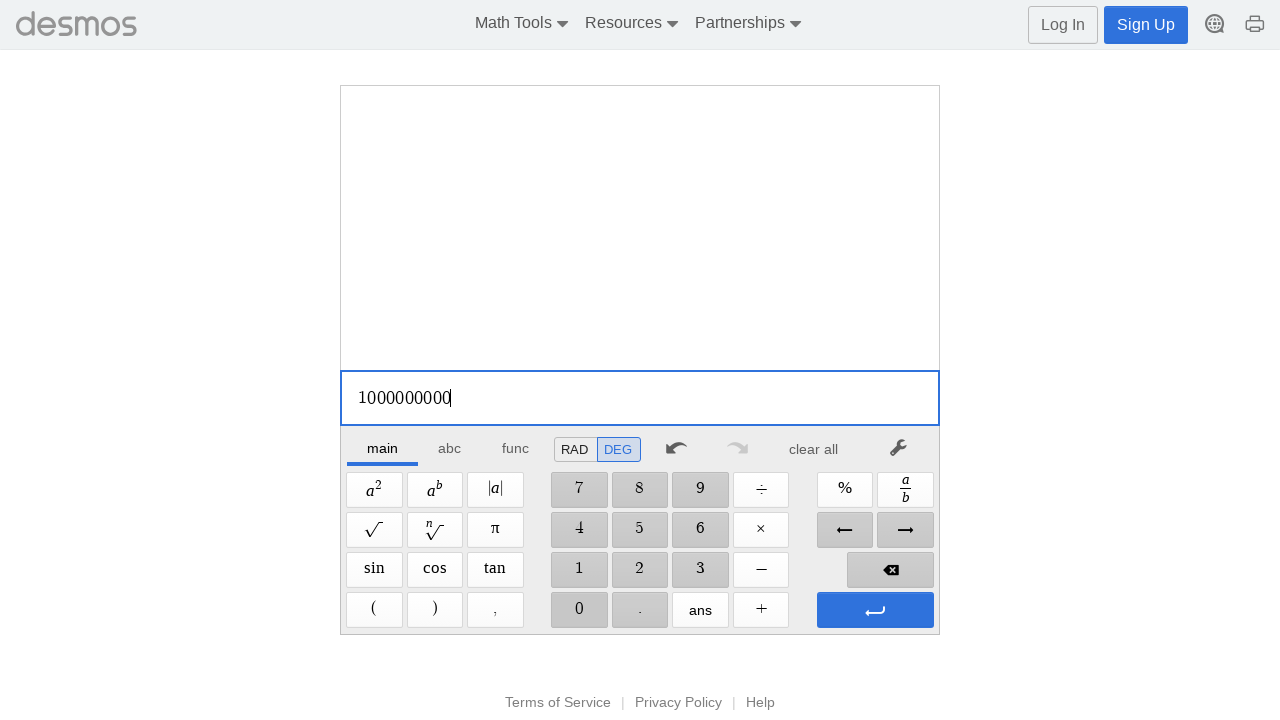

Clicked Minus operator button at (761, 570) on xpath=//span[@aria-label='Minus']
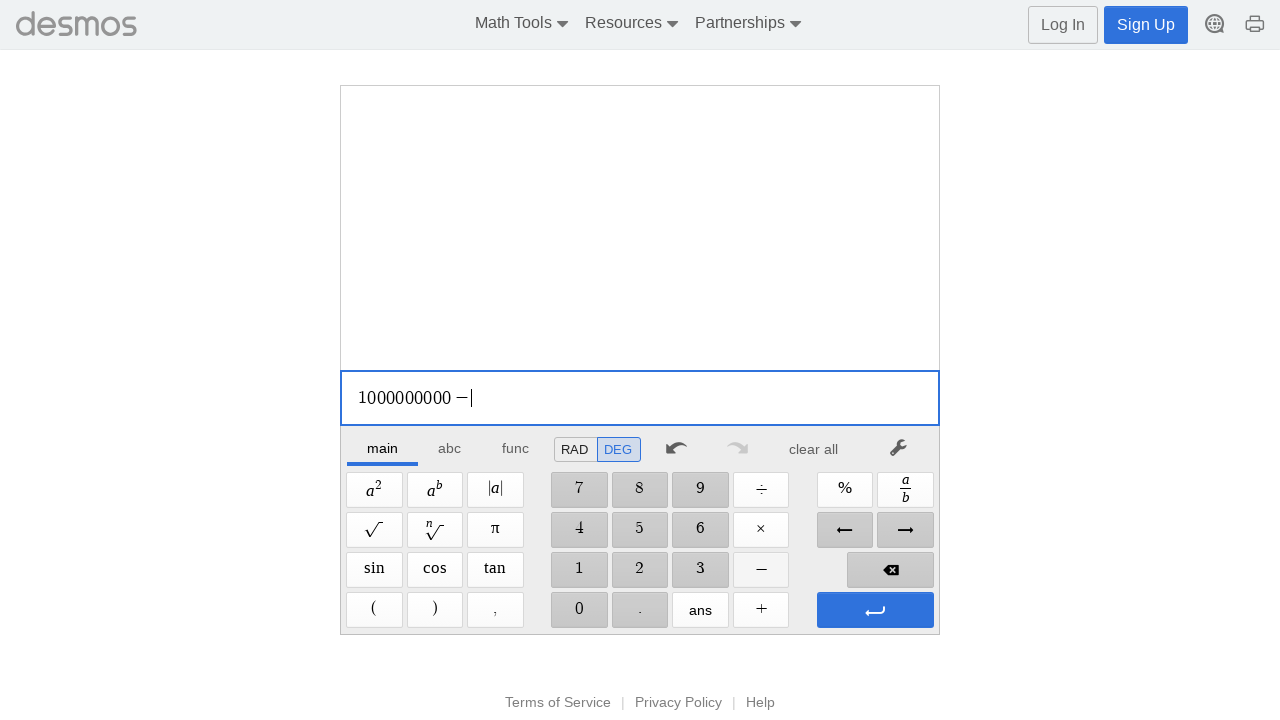

Clicked digit '1' for subtraction operand at (579, 570) on xpath=//span[@aria-label='1']
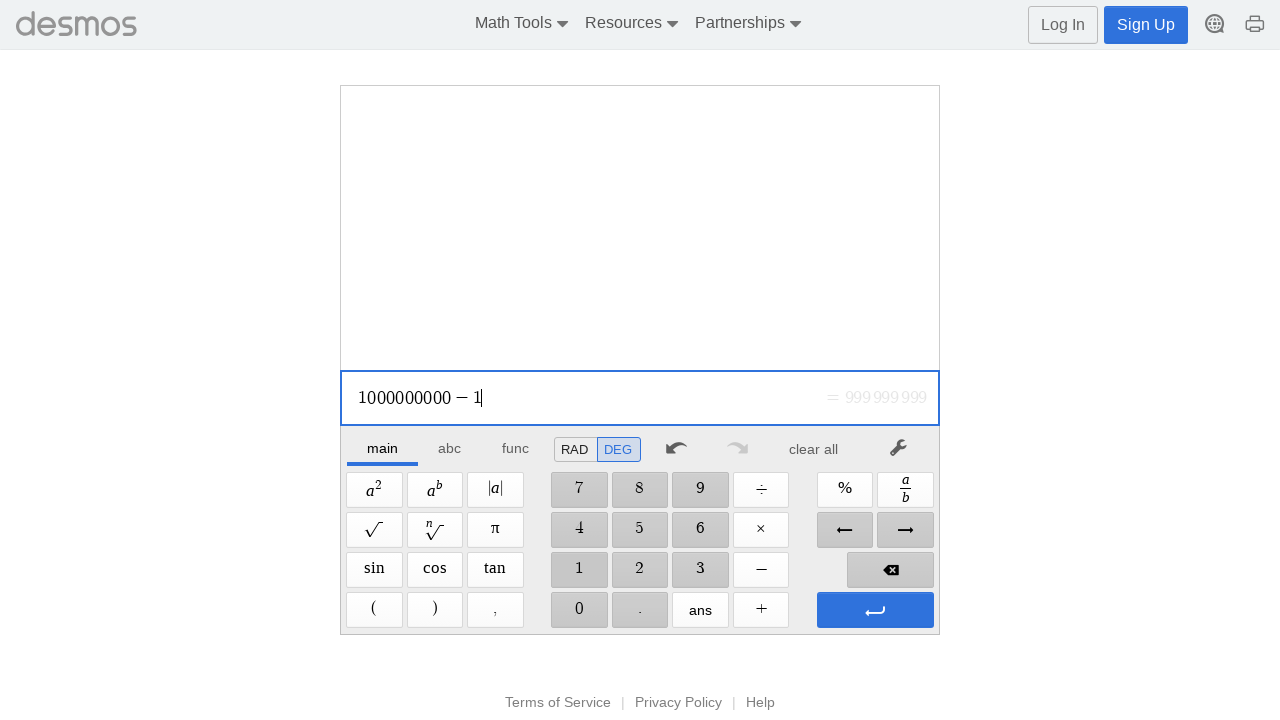

Pressed Enter to evaluate 1000000000-1 at (875, 610) on xpath=//span[@aria-label='Enter']
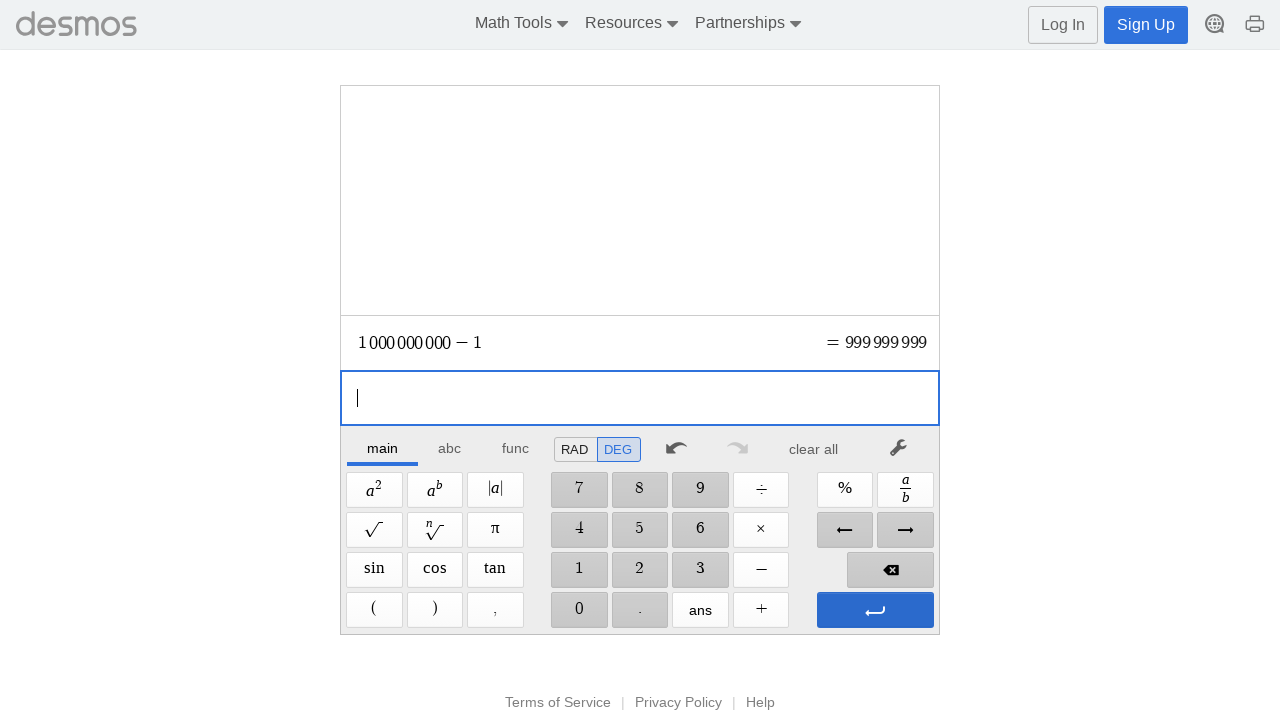

Pressed Enter again to confirm result at (875, 610) on xpath=//span[@aria-label='Enter']
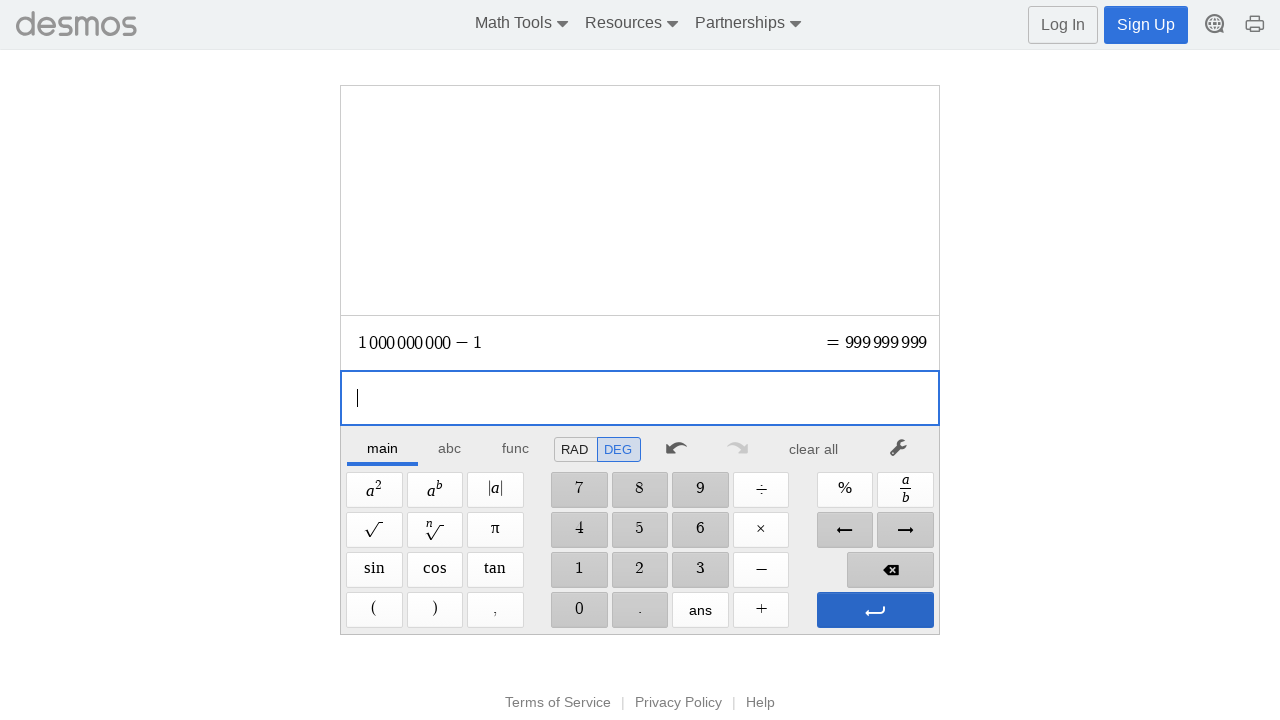

Clicked clear button to reset calculator after second boundary test at (814, 449) on xpath=//*[@id="main"]/div/div/div/div[2]/div[1]/div/div[7]
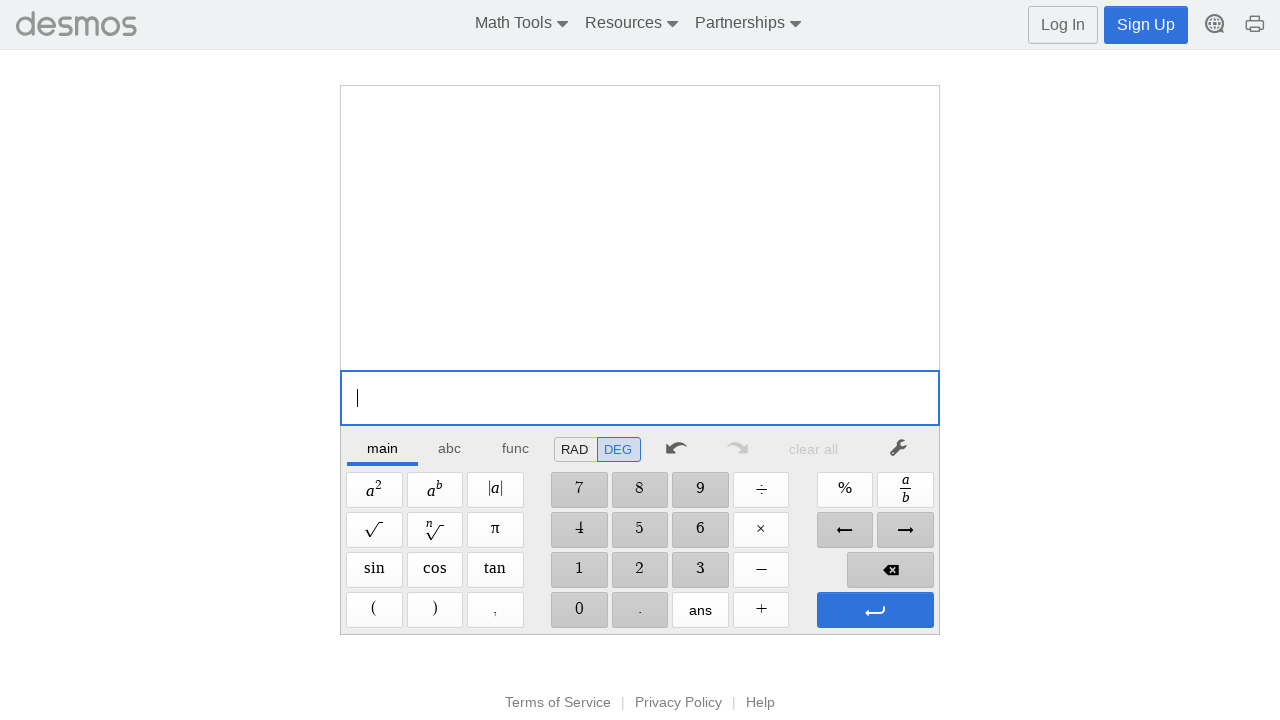

Clicked digit '0' for decimal number test at (579, 610) on xpath=//span[@aria-label='0']
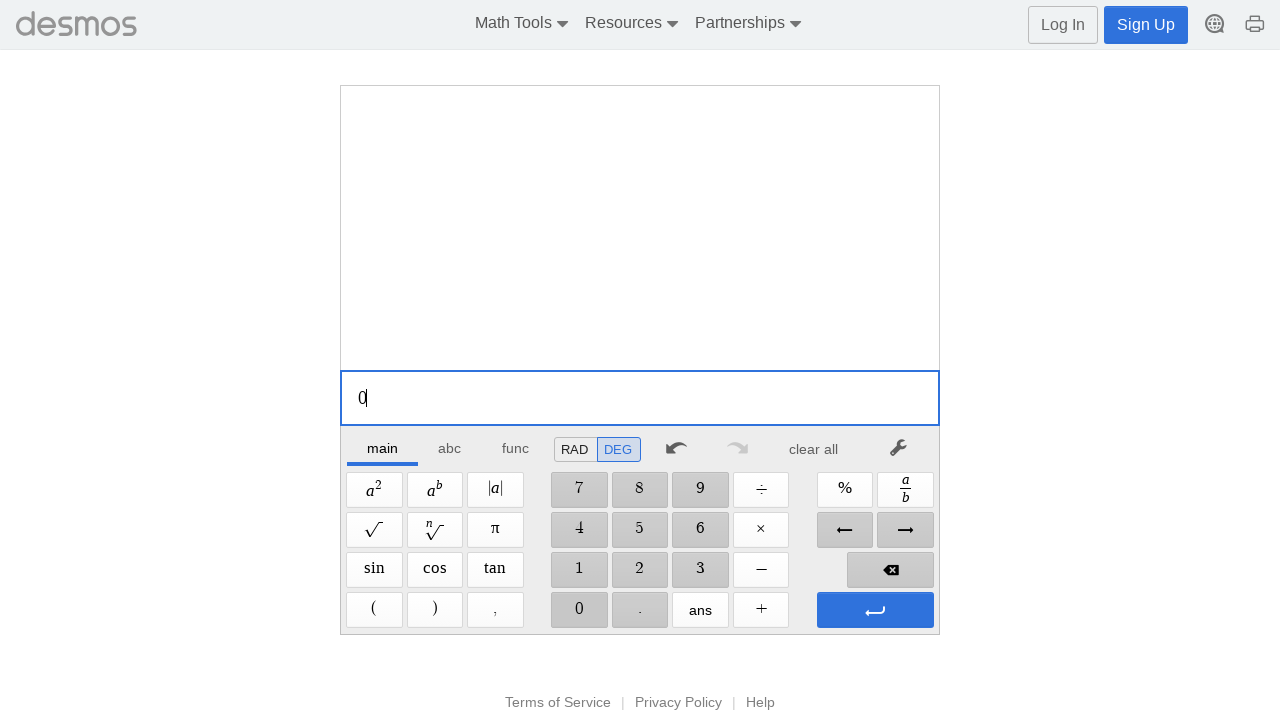

Clicked decimal point button at (640, 610) on xpath=//span[@aria-label='Decimal']
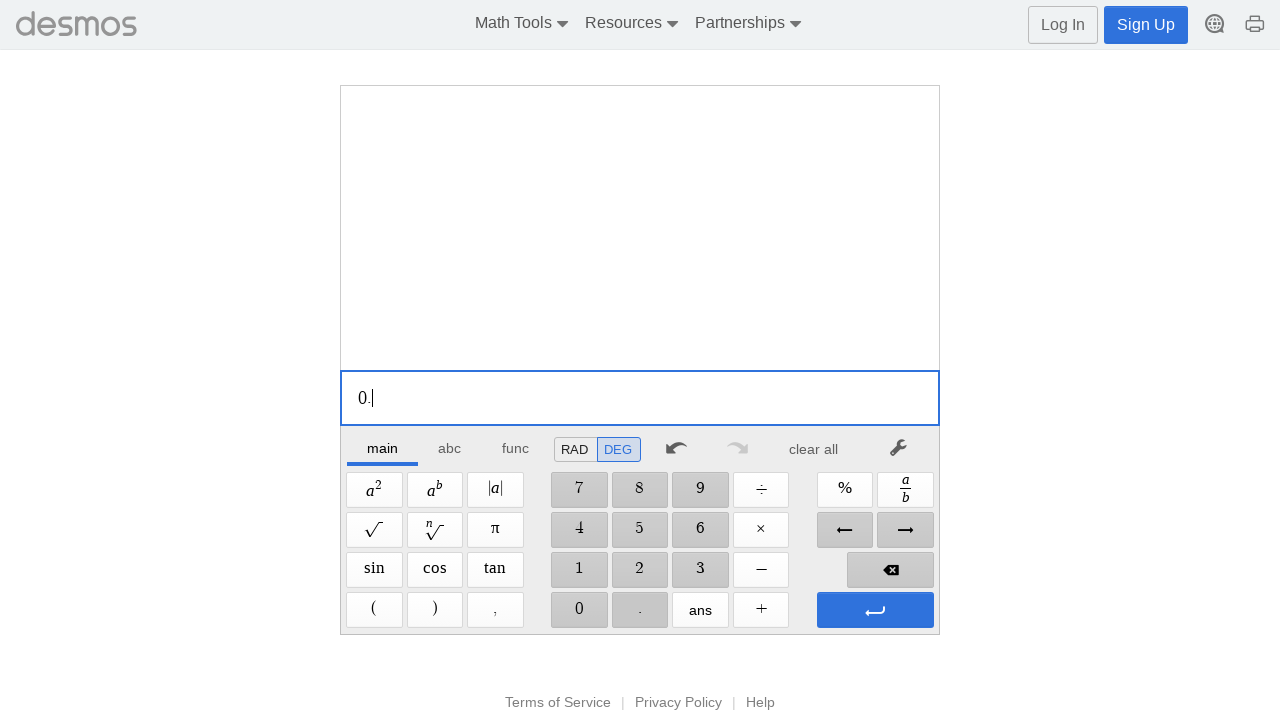

Clicked digit '0' for small decimal places at (579, 610) on xpath=//span[@aria-label='0']
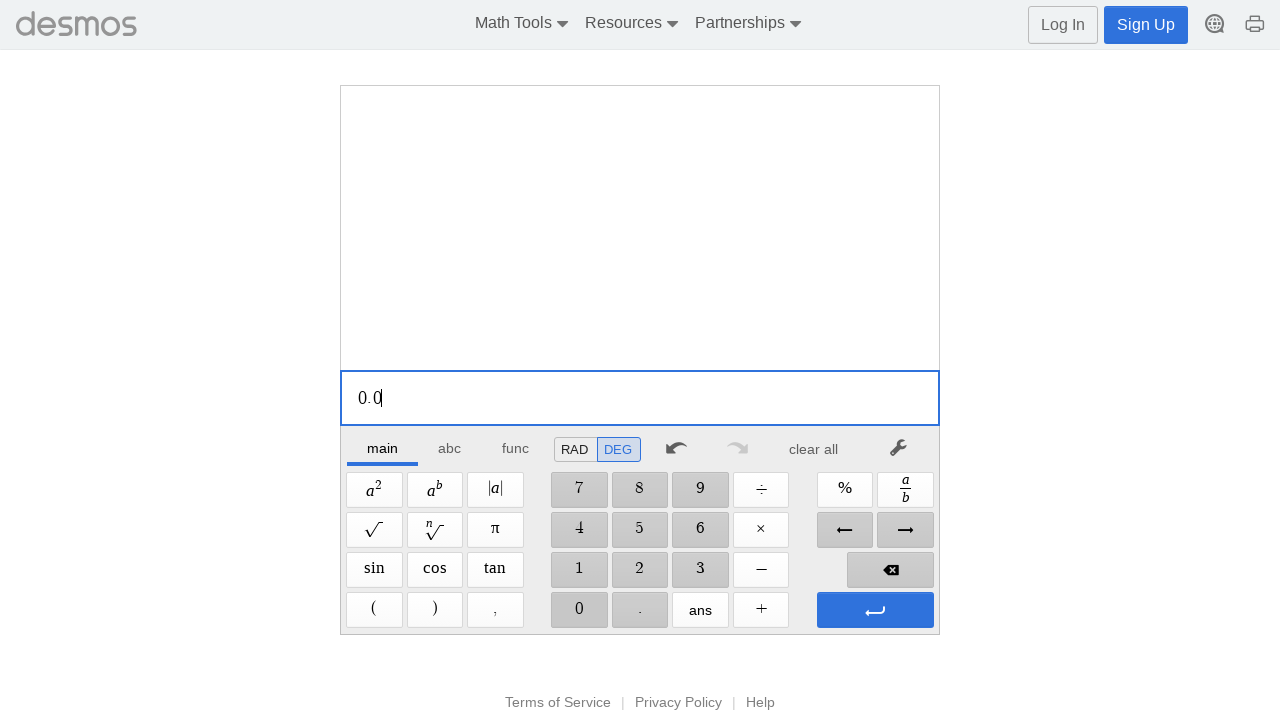

Clicked digit '0' for small decimal places at (579, 610) on xpath=//span[@aria-label='0']
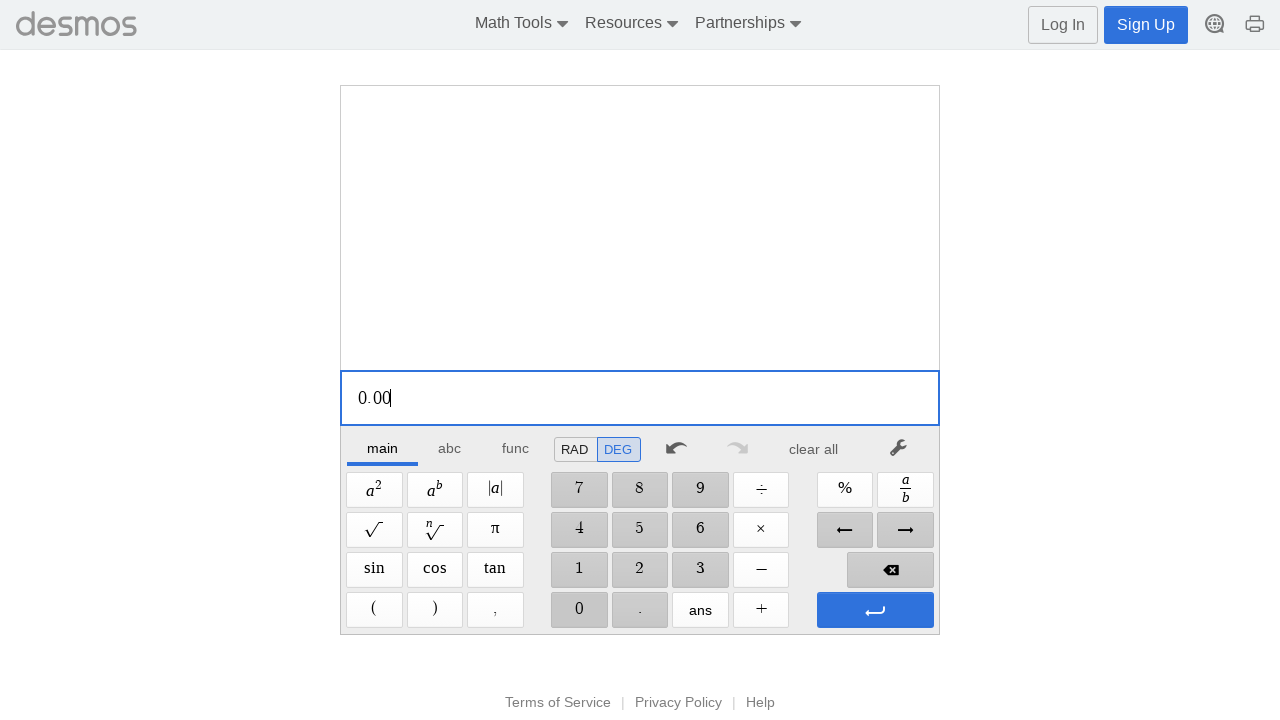

Clicked digit '0' for small decimal places at (579, 610) on xpath=//span[@aria-label='0']
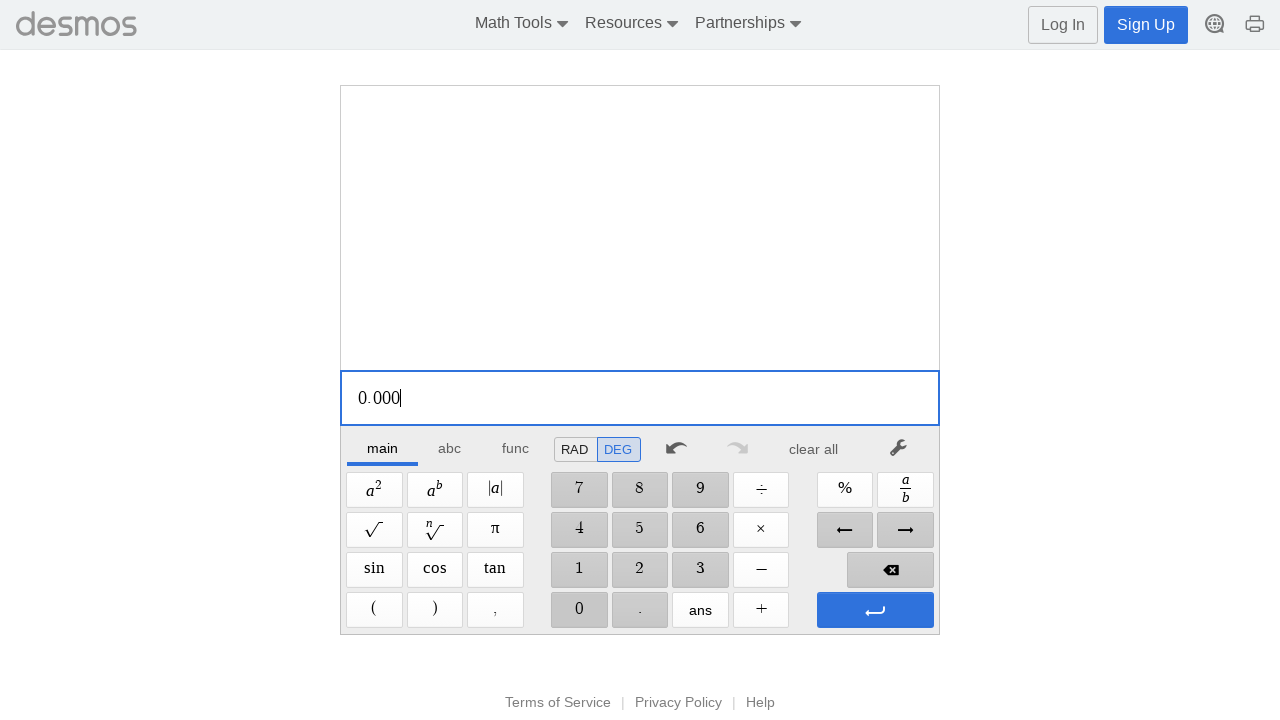

Clicked digit '0' for small decimal places at (579, 610) on xpath=//span[@aria-label='0']
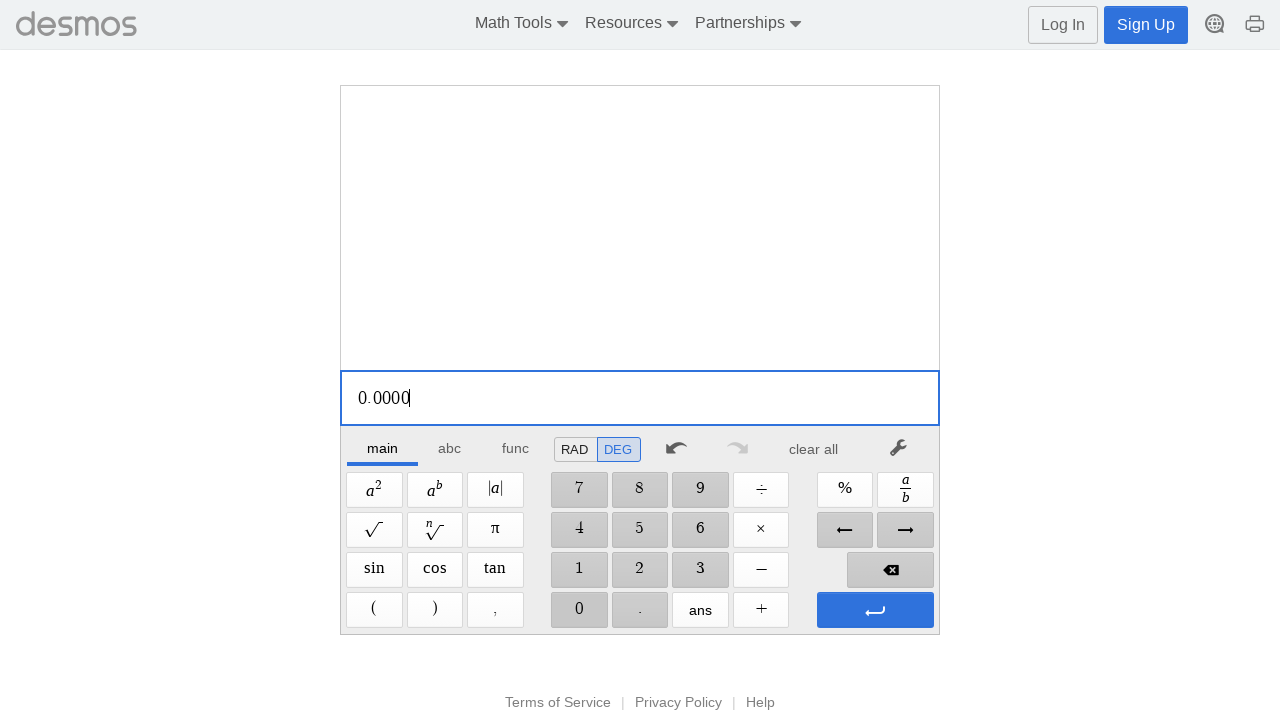

Clicked digit '0' for small decimal places at (579, 610) on xpath=//span[@aria-label='0']
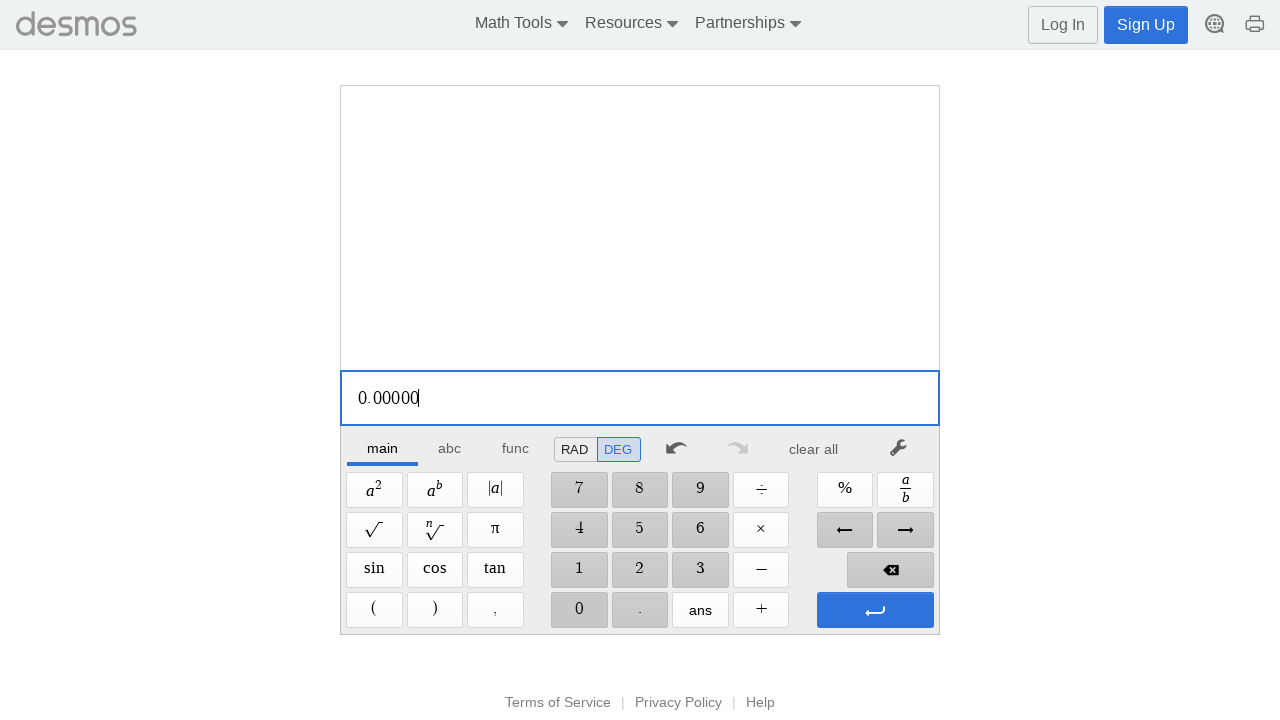

Clicked digit '0' for small decimal places at (579, 610) on xpath=//span[@aria-label='0']
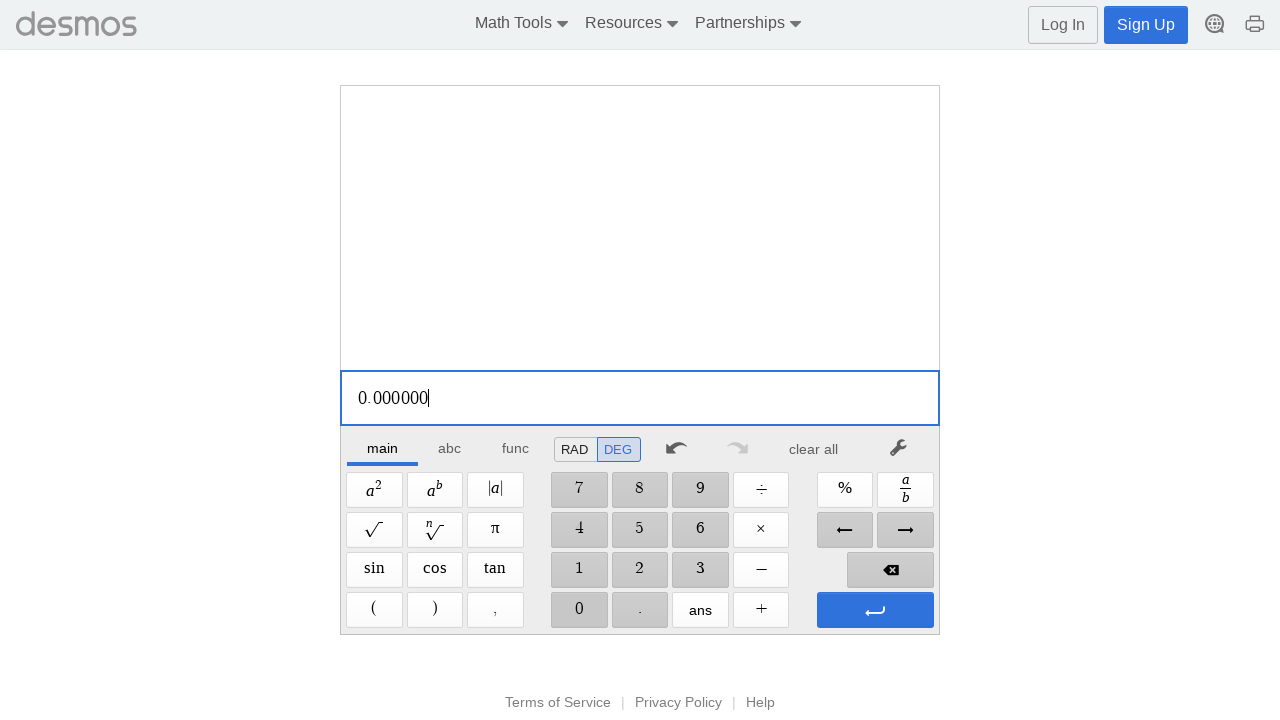

Clicked digit '1' to complete 0.0000001 at (579, 570) on xpath=//span[@aria-label='1']
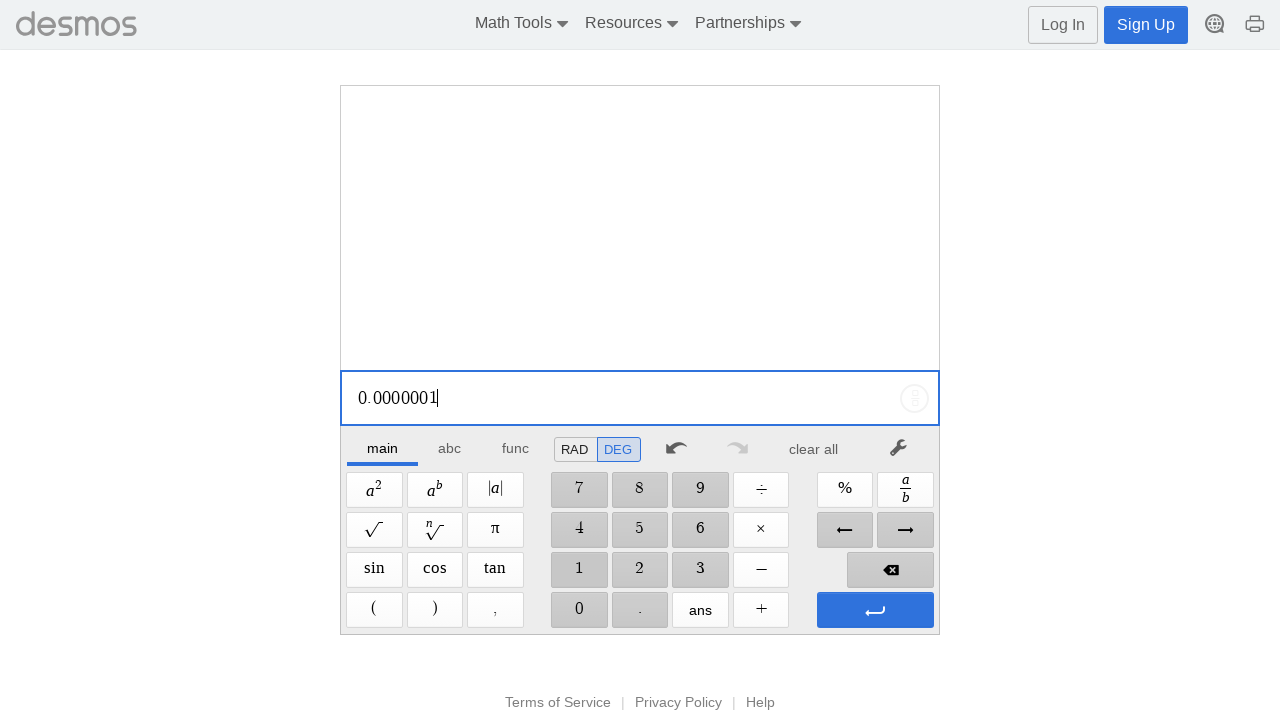

Clicked Plus operator button at (761, 610) on xpath=//span[@aria-label='Plus']
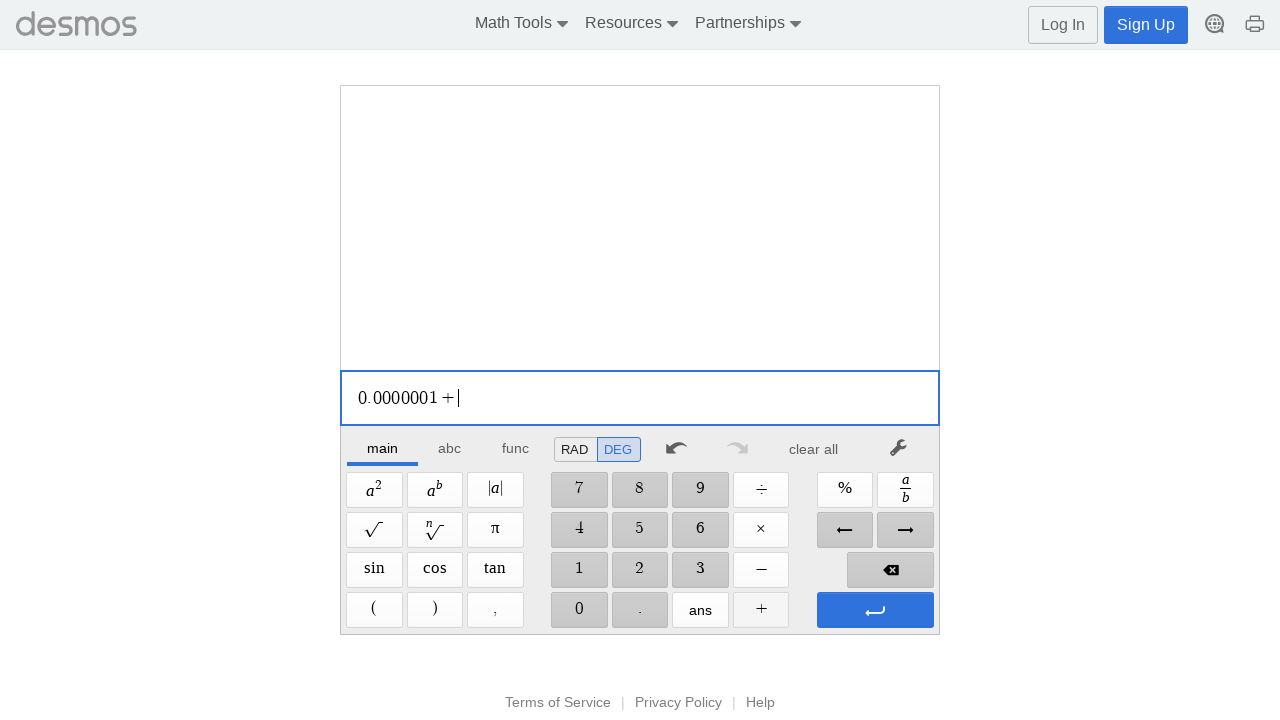

Clicked digit '1' for addition operand at (579, 570) on xpath=//span[@aria-label='1']
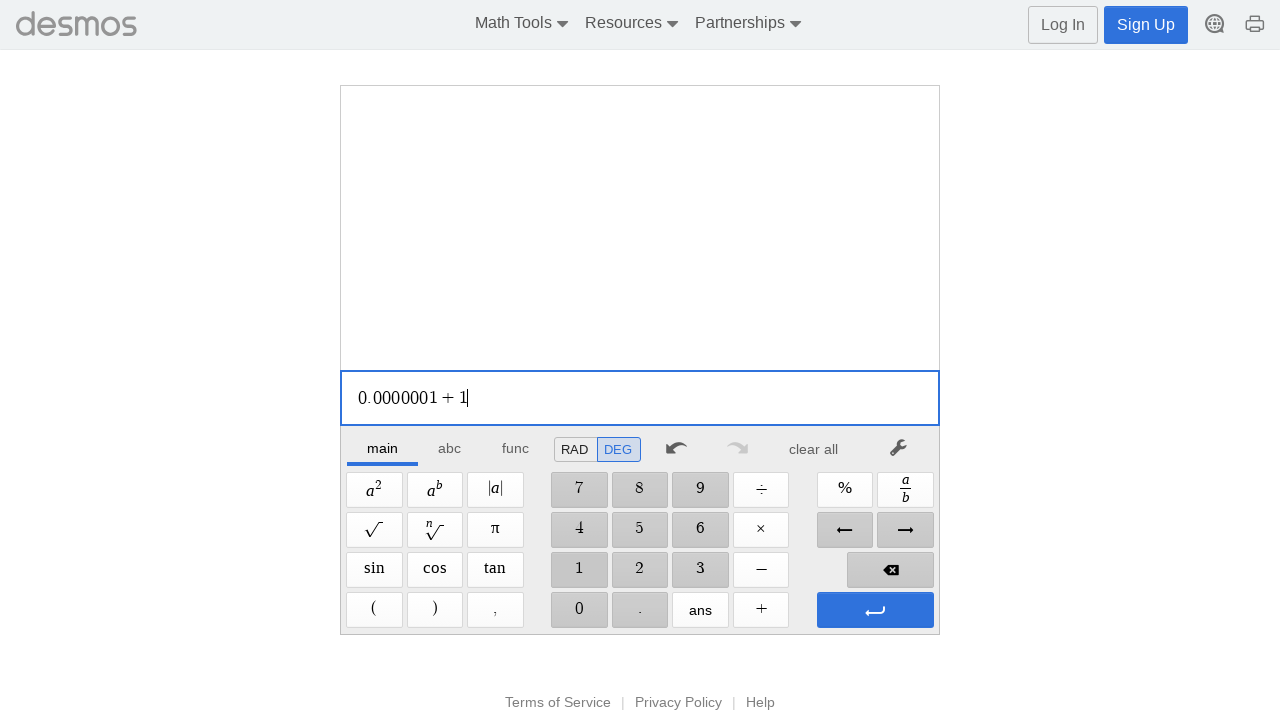

Pressed Enter to evaluate 0.0000001+1 at (875, 610) on xpath=//span[@aria-label='Enter']
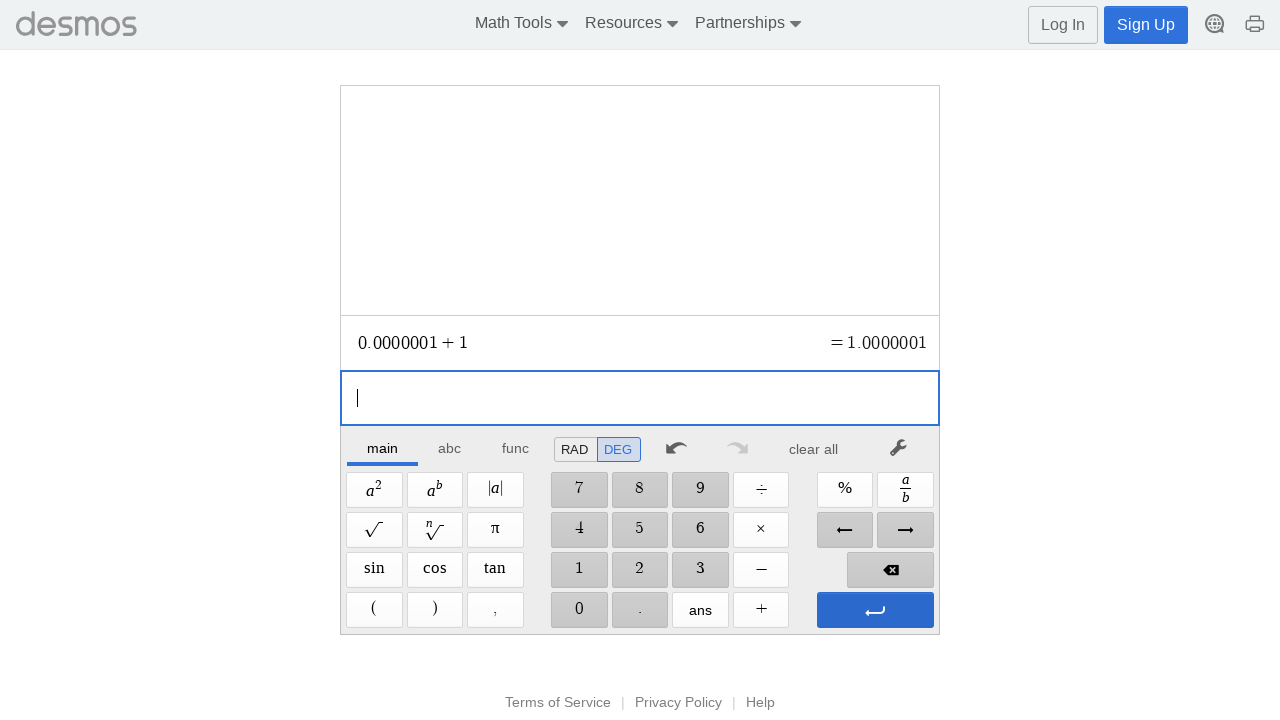

Pressed Enter again to confirm result at (875, 610) on xpath=//span[@aria-label='Enter']
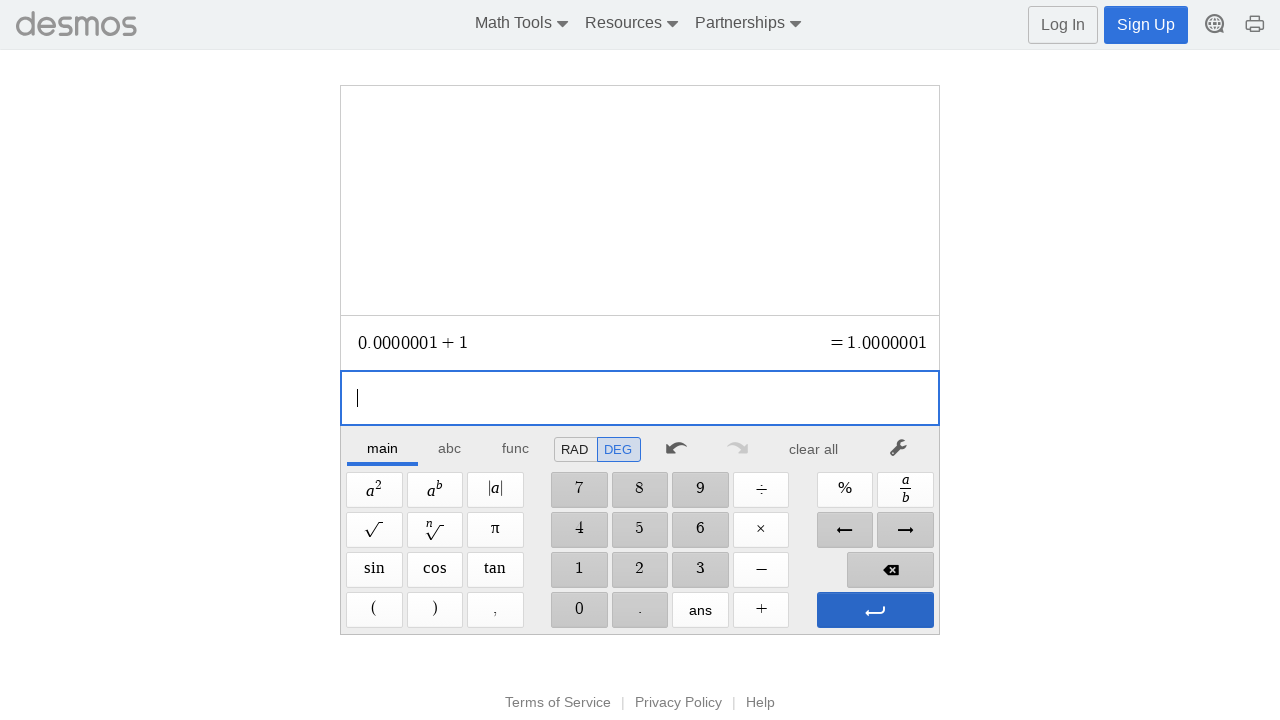

Clicked clear button to reset calculator after small decimal boundary test at (814, 449) on xpath=//*[@id="main"]/div/div/div/div[2]/div[1]/div/div[7]
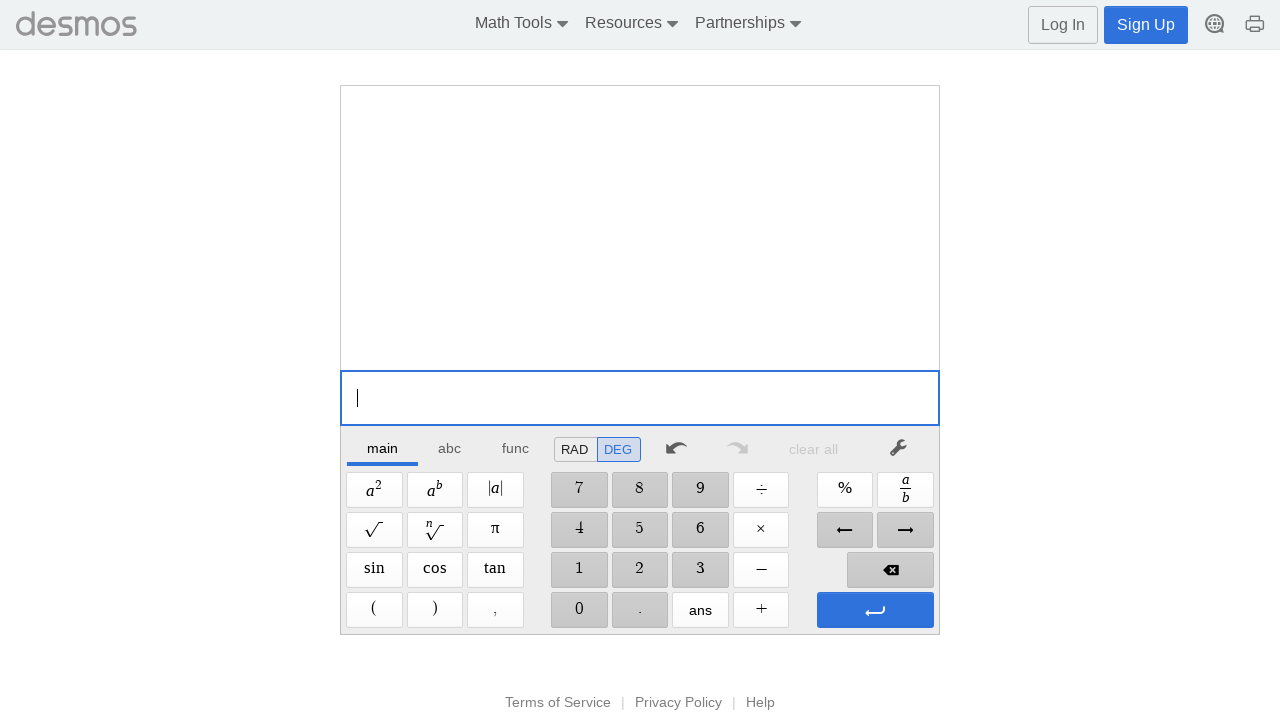

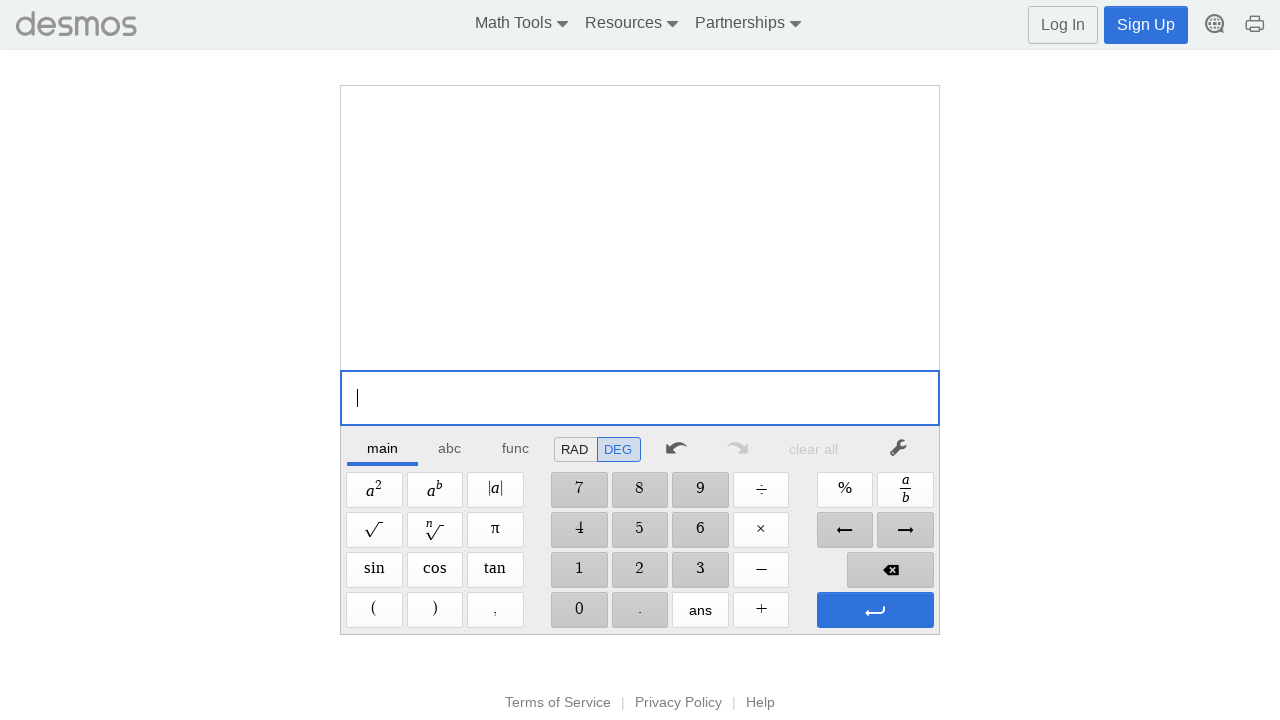